Navigates to W3Schools HTML tables page, scrolls down to the customers table, and interacts with table elements by locating headers and data cells

Starting URL: https://www.w3schools.com/html/html_tables.asp

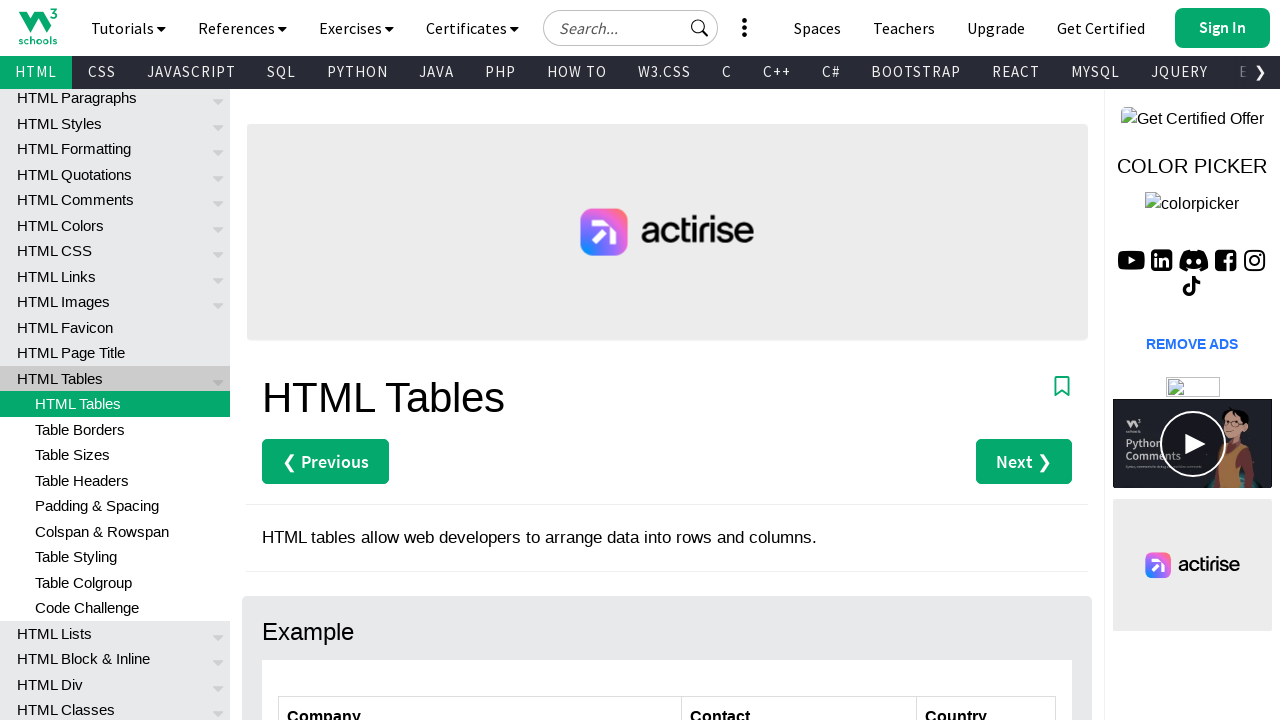

Scrolled down 300 pixels to view the customers table
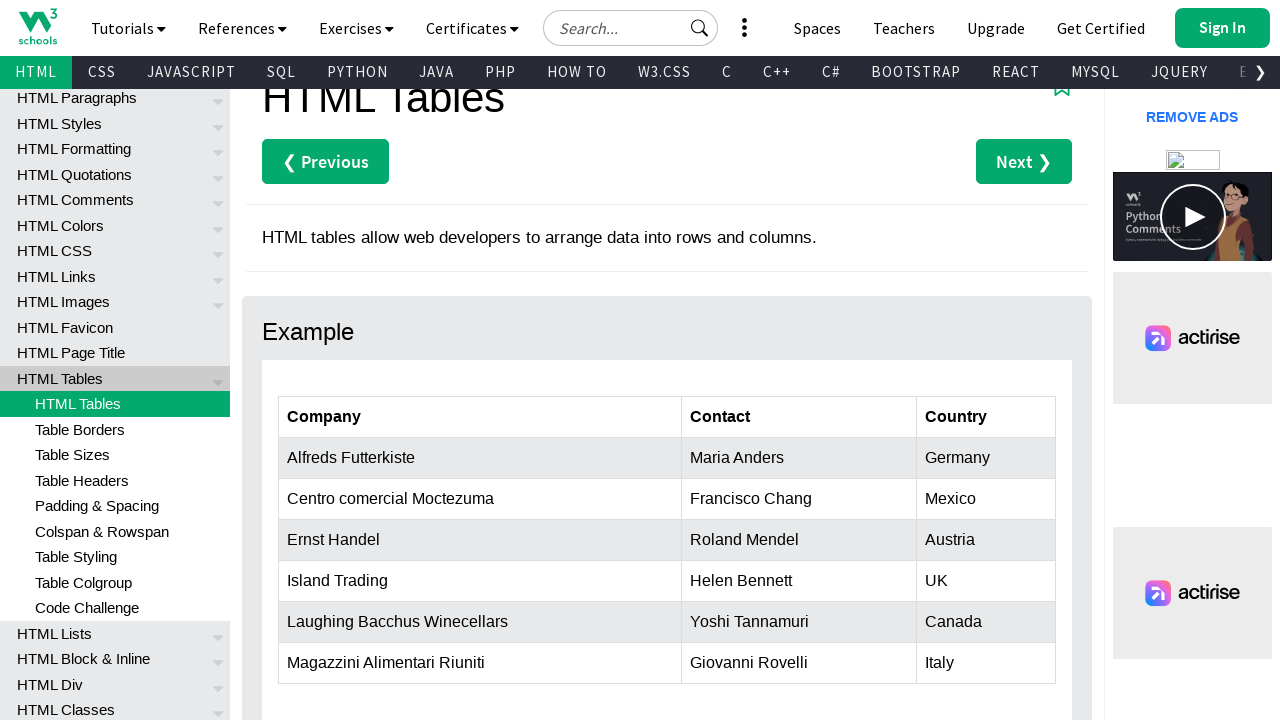

Waited for customers table with id 'customers' to be visible
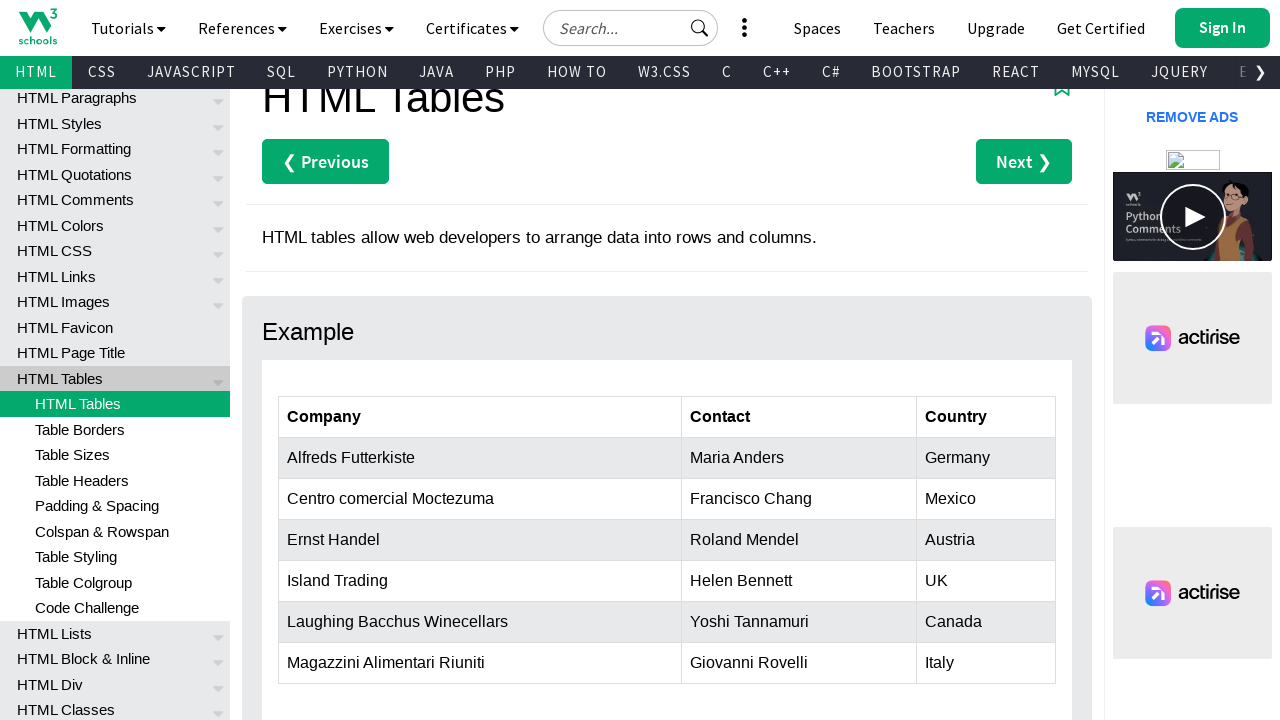

Retrieved all table headers from customers table
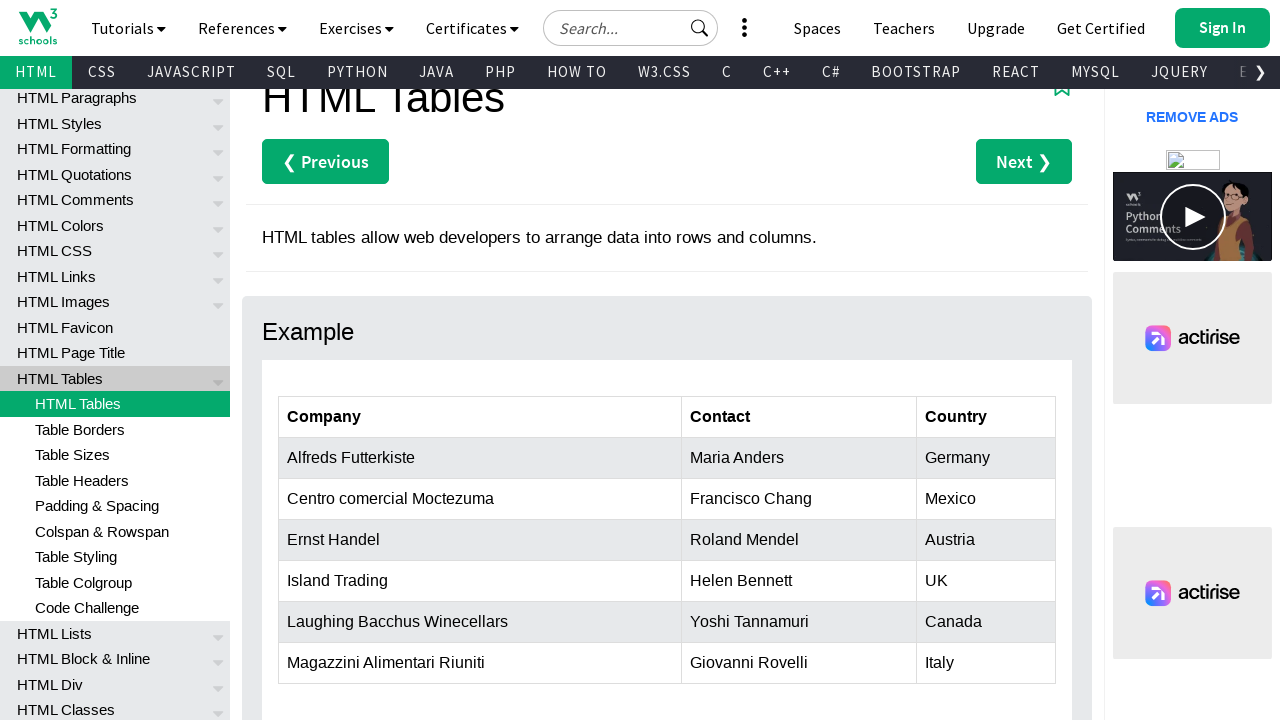

Retrieved all table rows from customers table
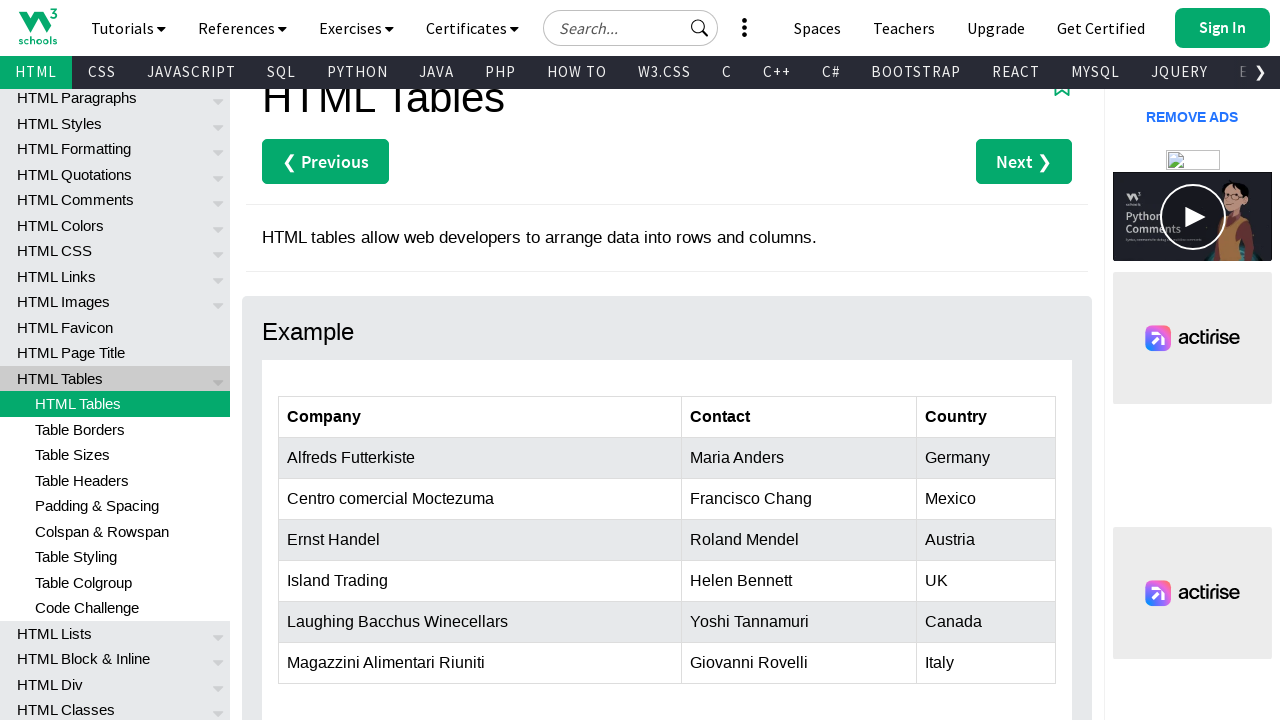

Extracted text content from header at index 0: 'Company'
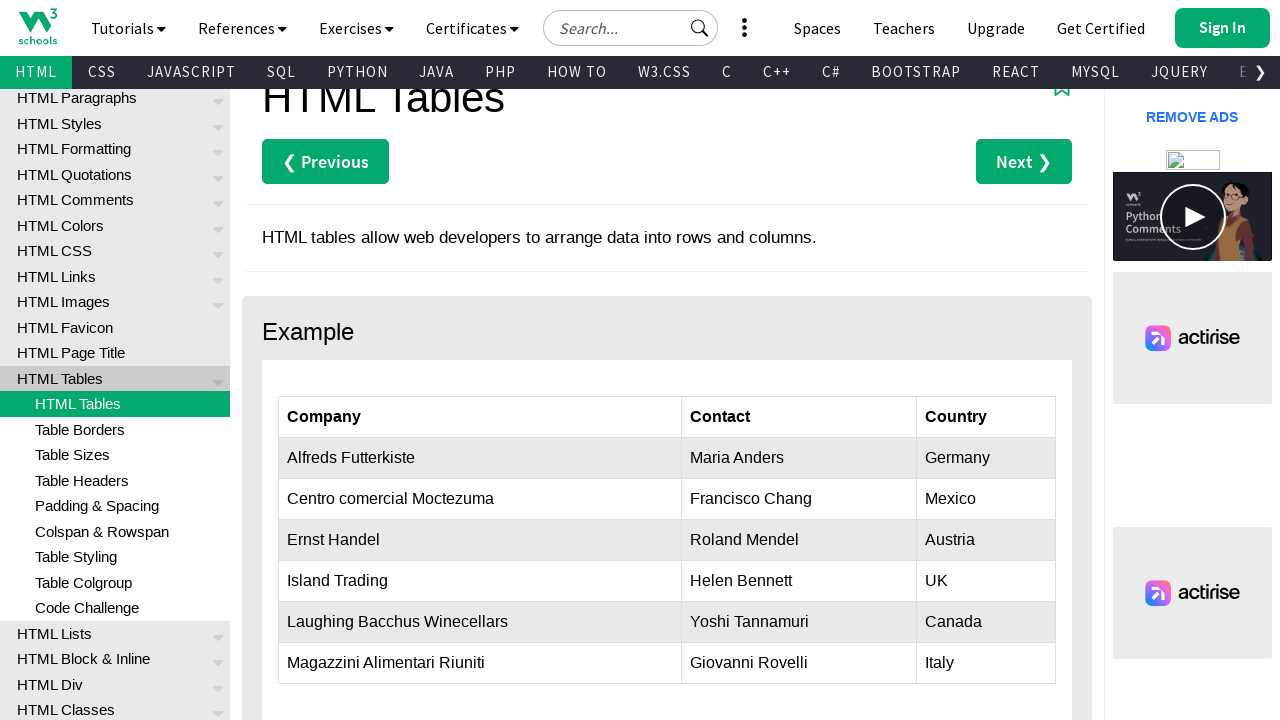

Extracted text content from header at index 1: 'Contact'
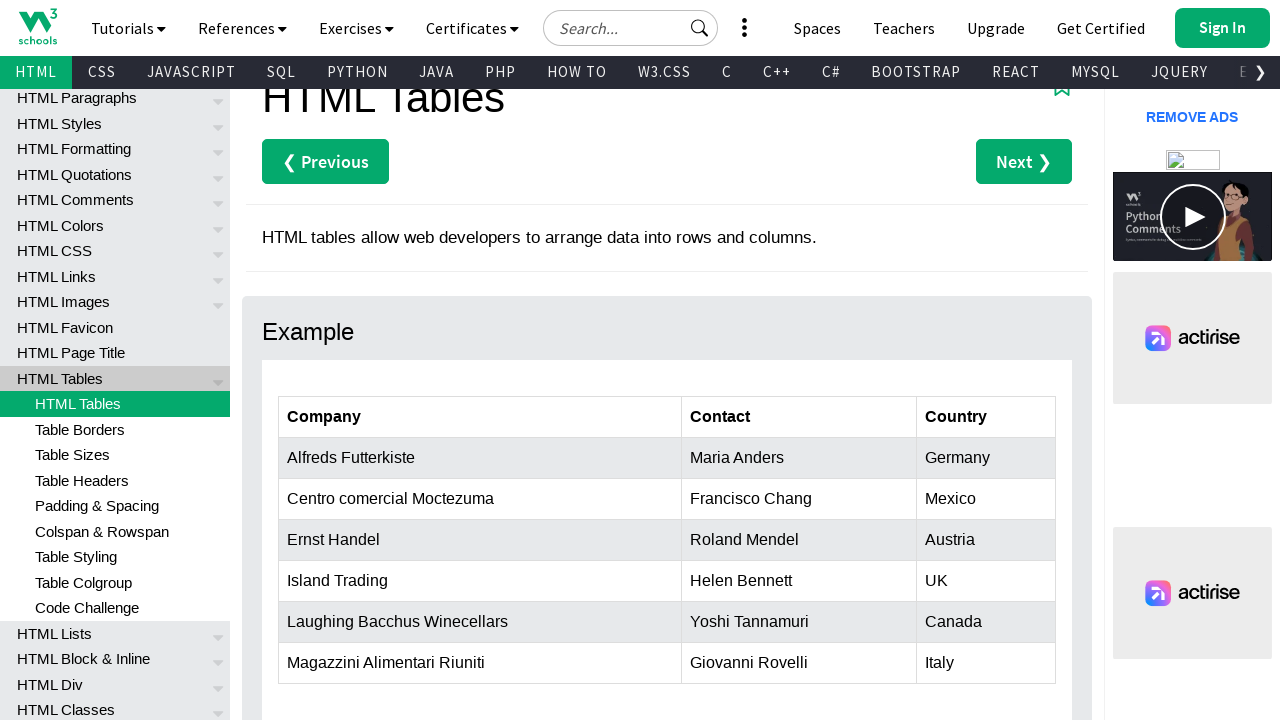

Extracted text content from header at index 2: 'Country'
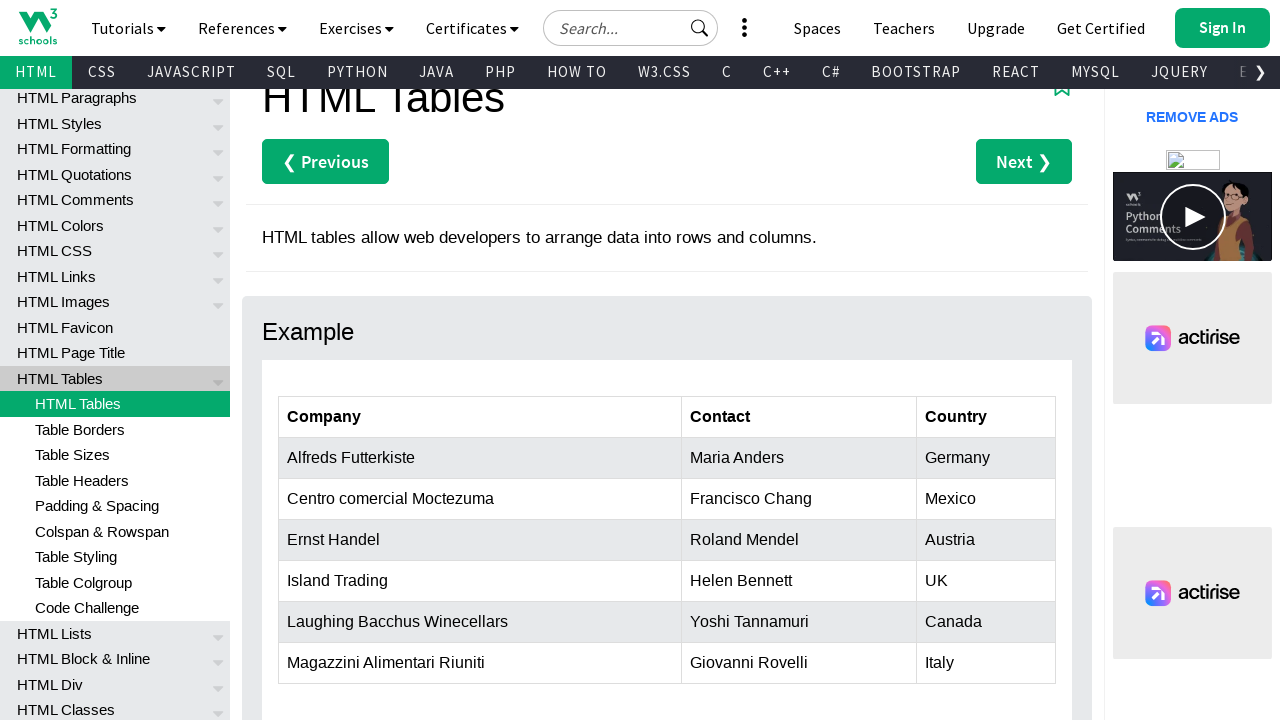

Located cell at row 2, column 1 in customers table
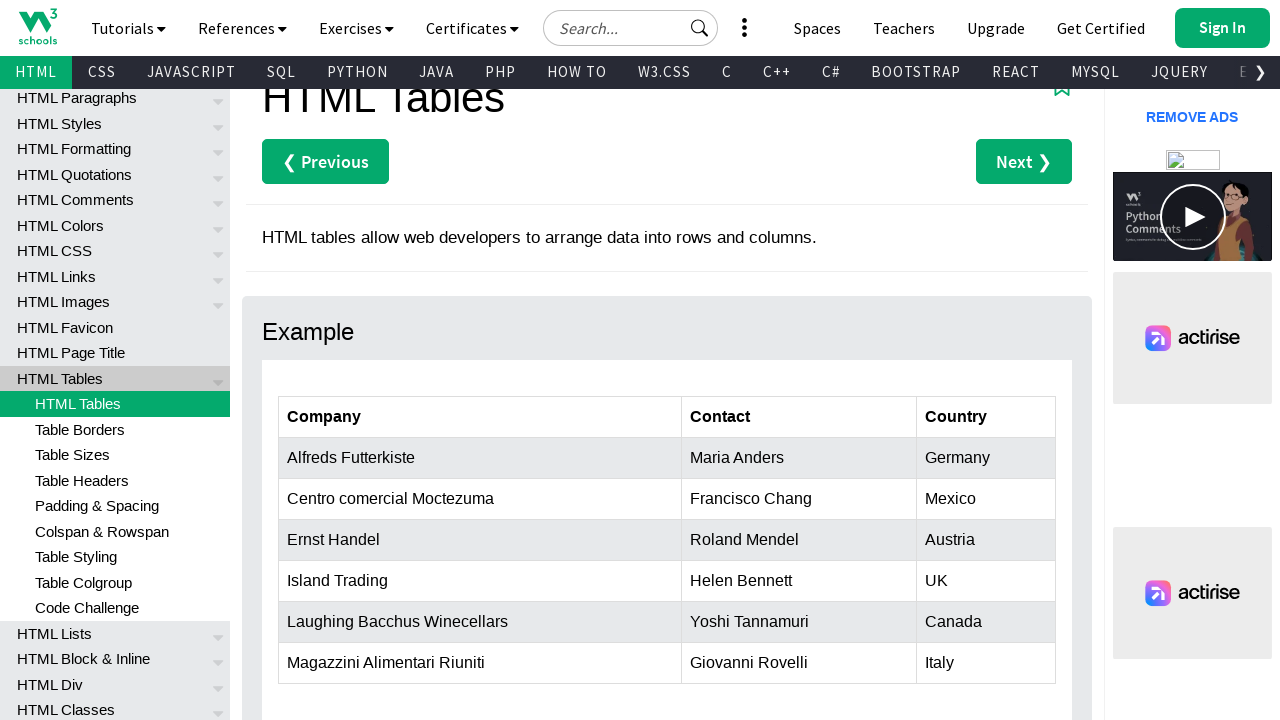

Extracted text content from cell at row 2, column 1: 'Alfreds Futterkiste'
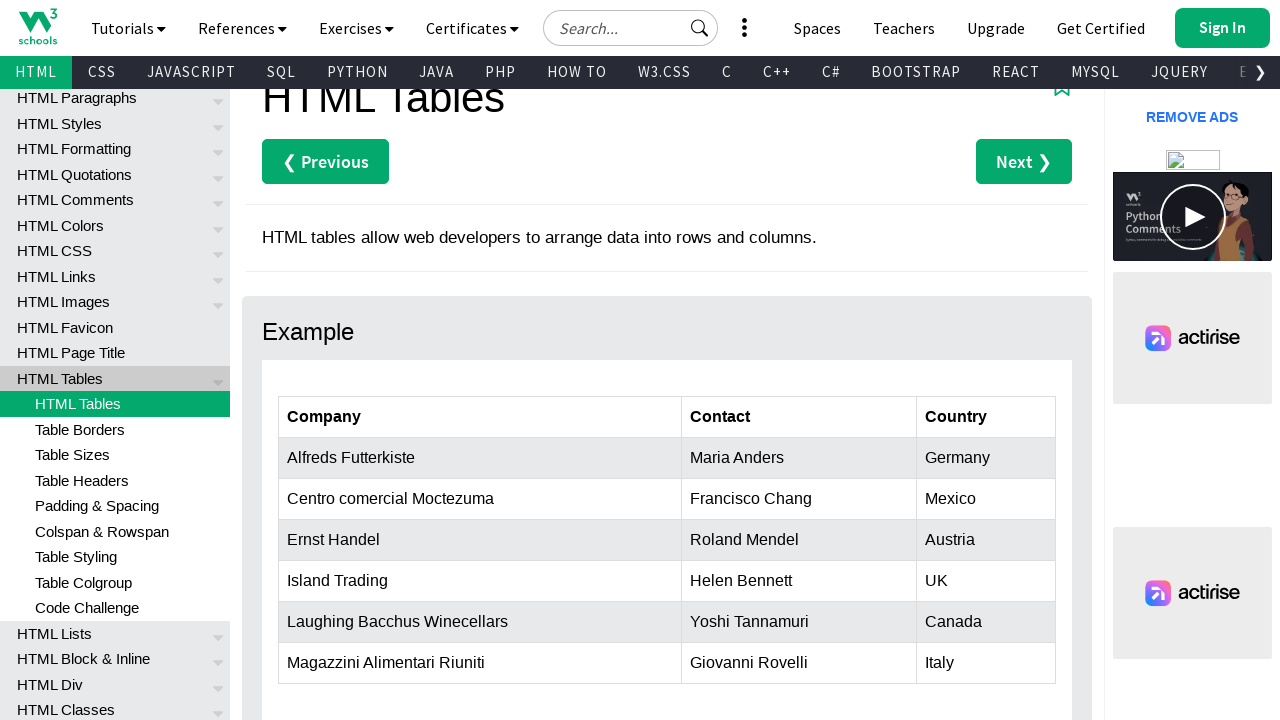

Located cell at row 2, column 2 in customers table
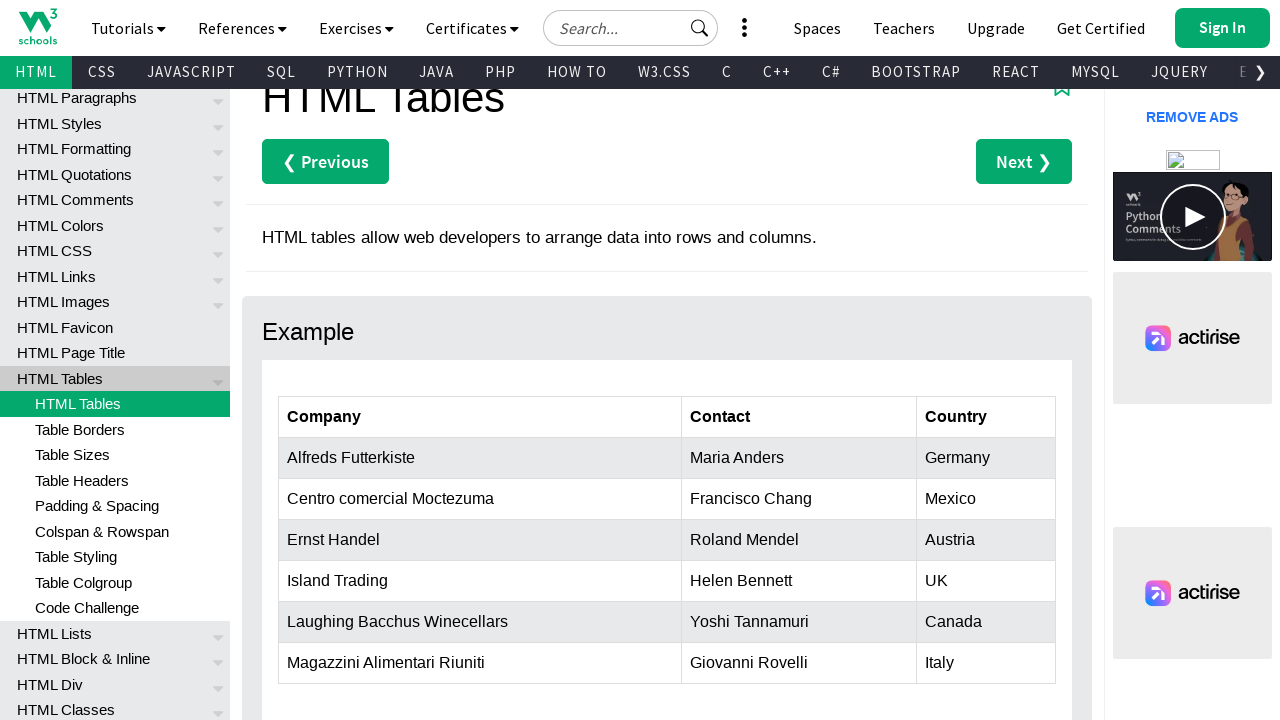

Extracted text content from cell at row 2, column 2: 'Maria Anders'
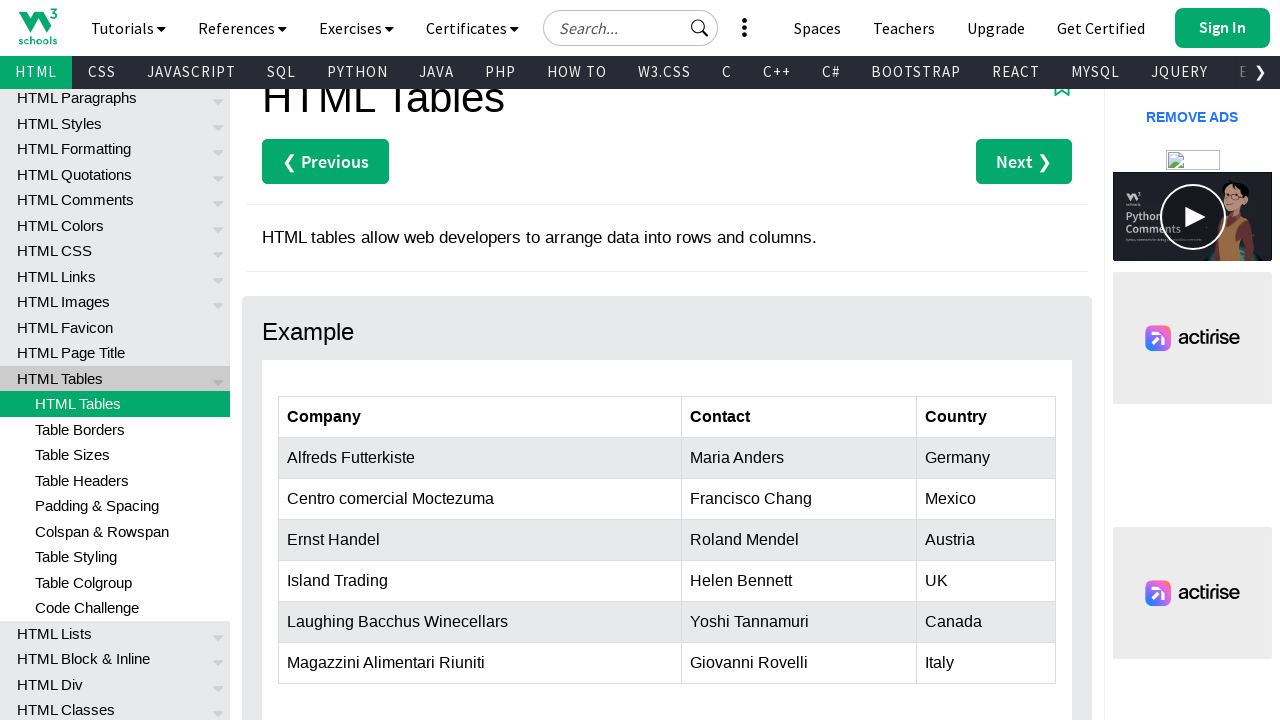

Located cell at row 2, column 3 in customers table
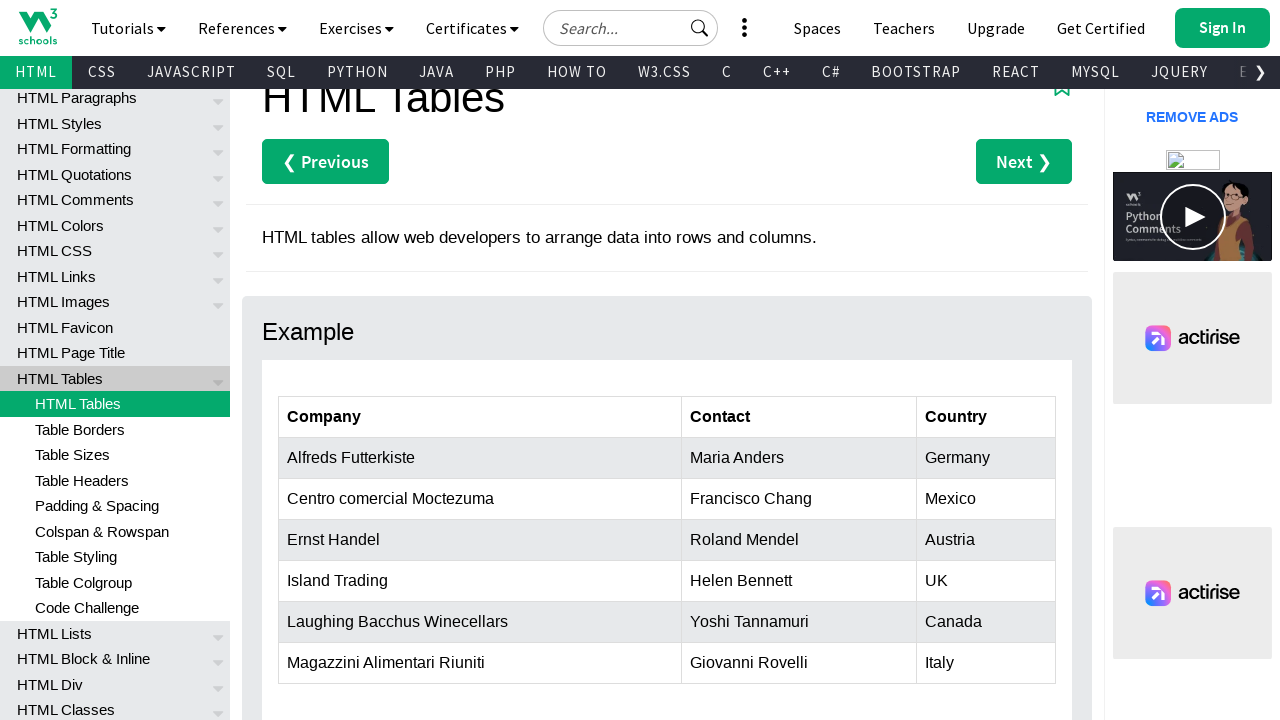

Extracted text content from cell at row 2, column 3: 'Germany'
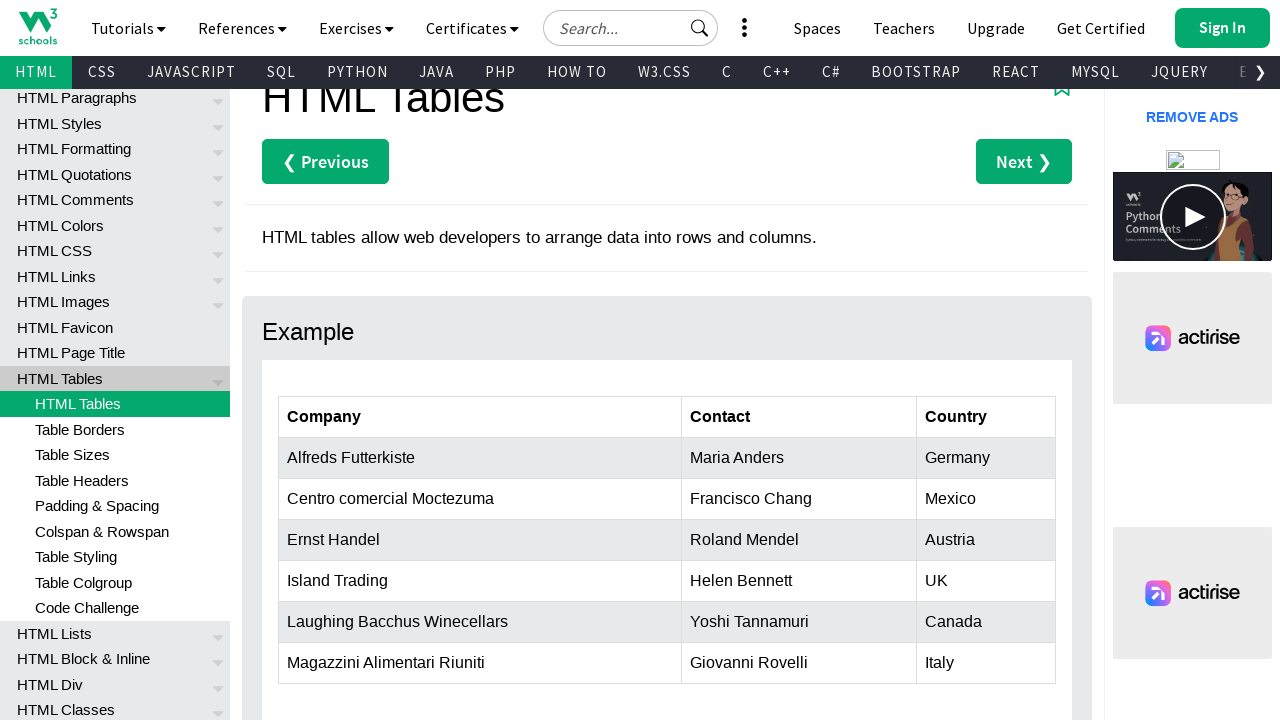

Located cell at row 3, column 1 in customers table
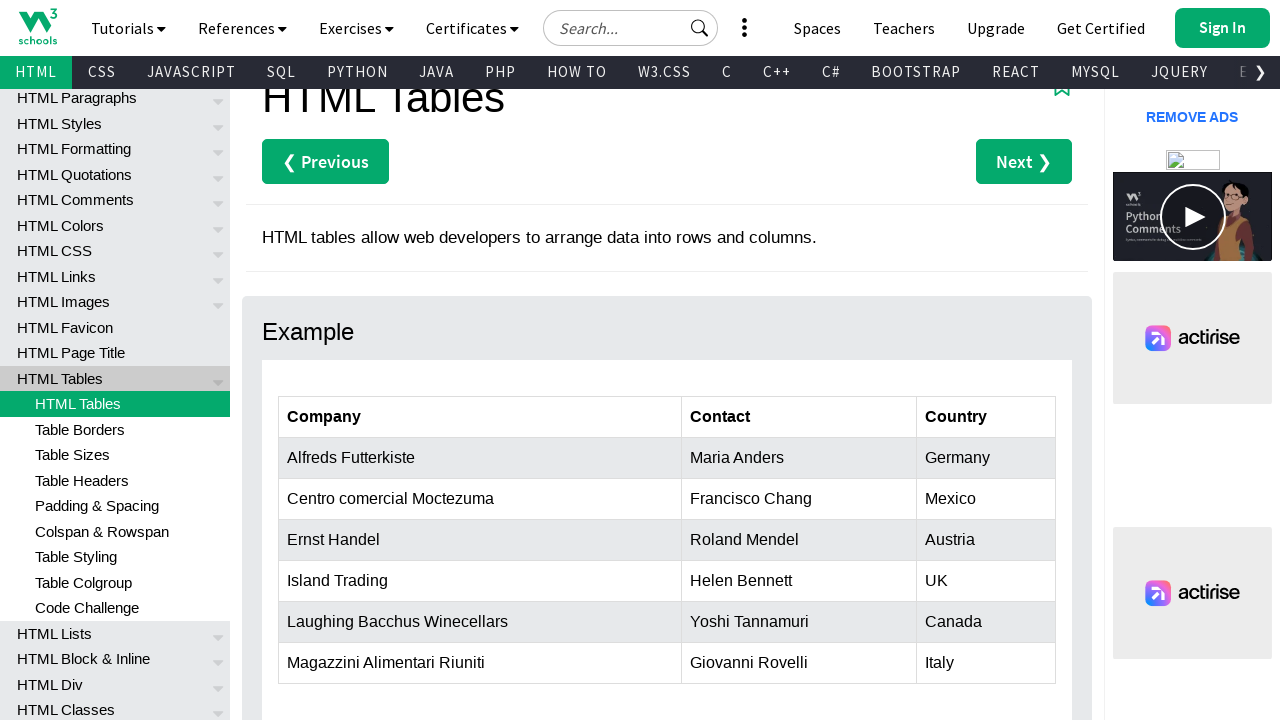

Extracted text content from cell at row 3, column 1: 'Centro comercial Moctezuma'
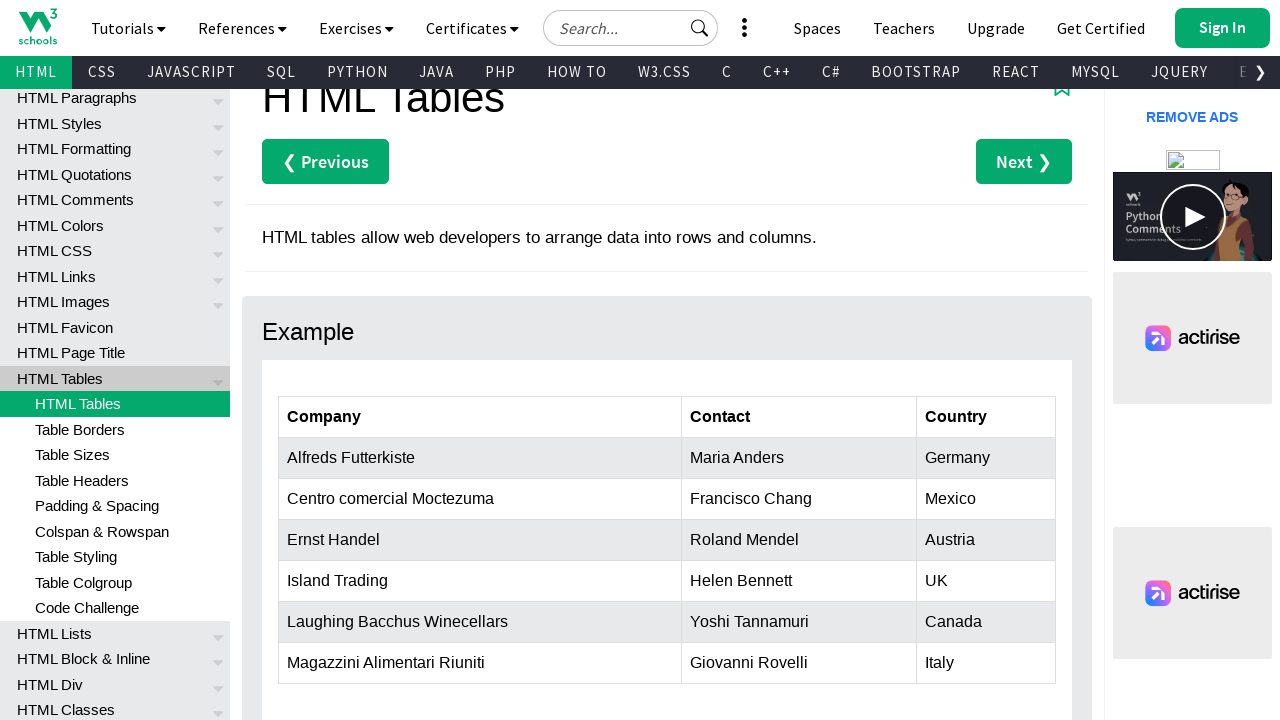

Located cell at row 3, column 2 in customers table
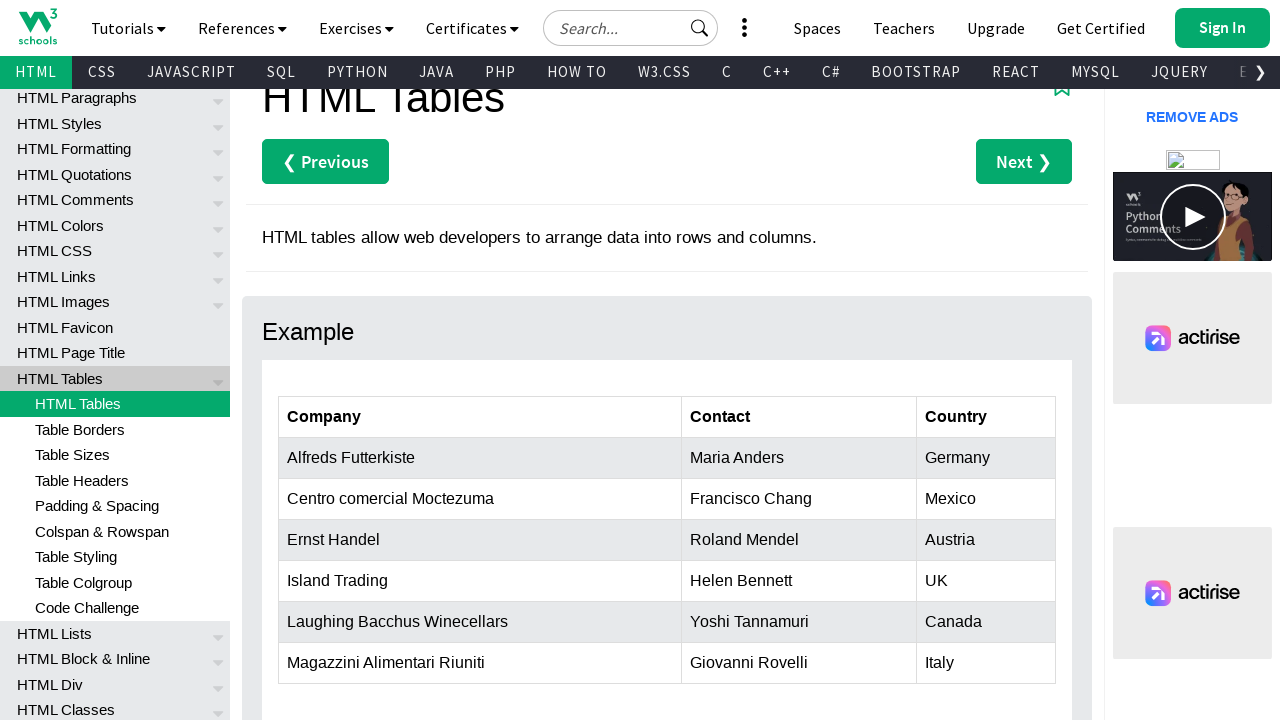

Extracted text content from cell at row 3, column 2: 'Francisco Chang'
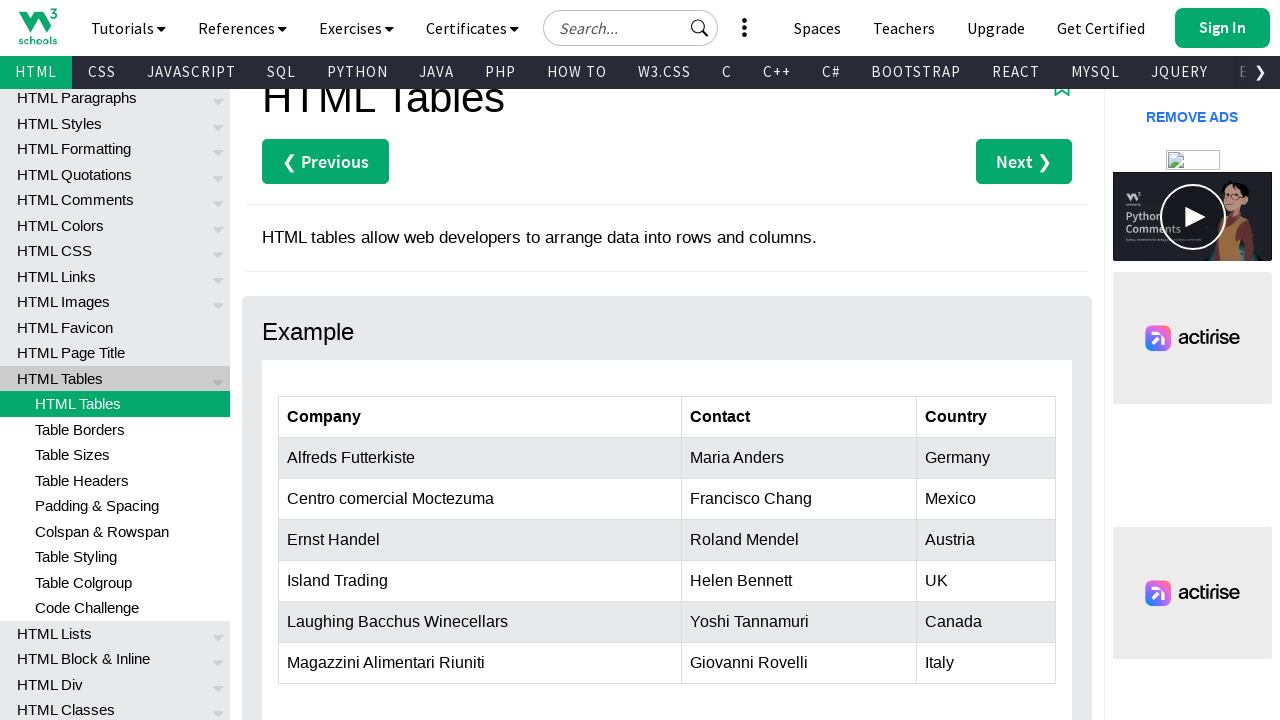

Located cell at row 3, column 3 in customers table
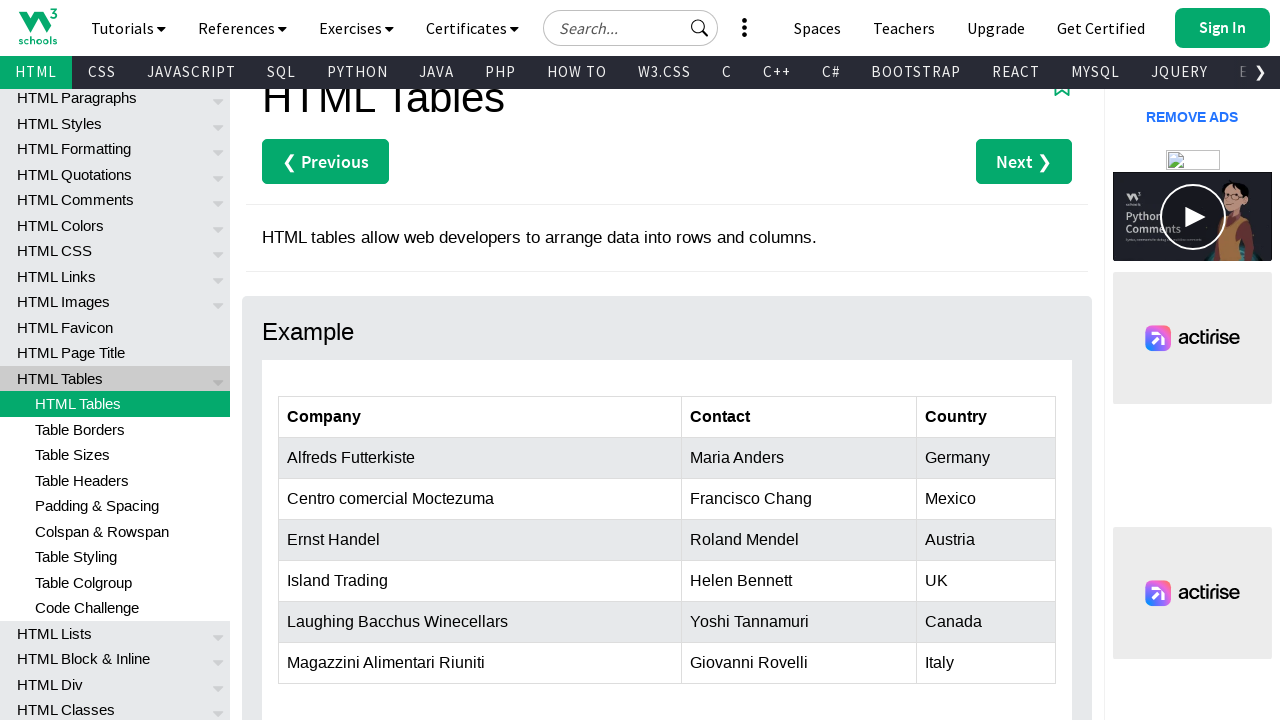

Extracted text content from cell at row 3, column 3: 'Mexico'
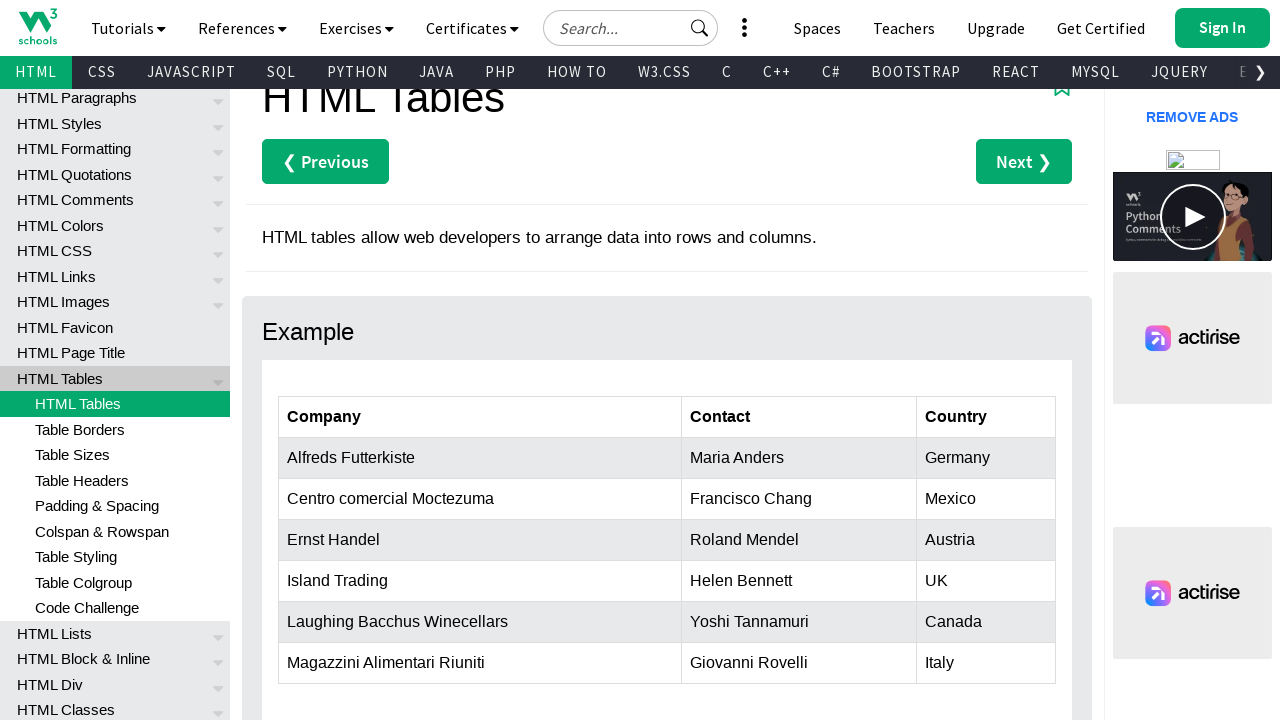

Located cell at row 4, column 1 in customers table
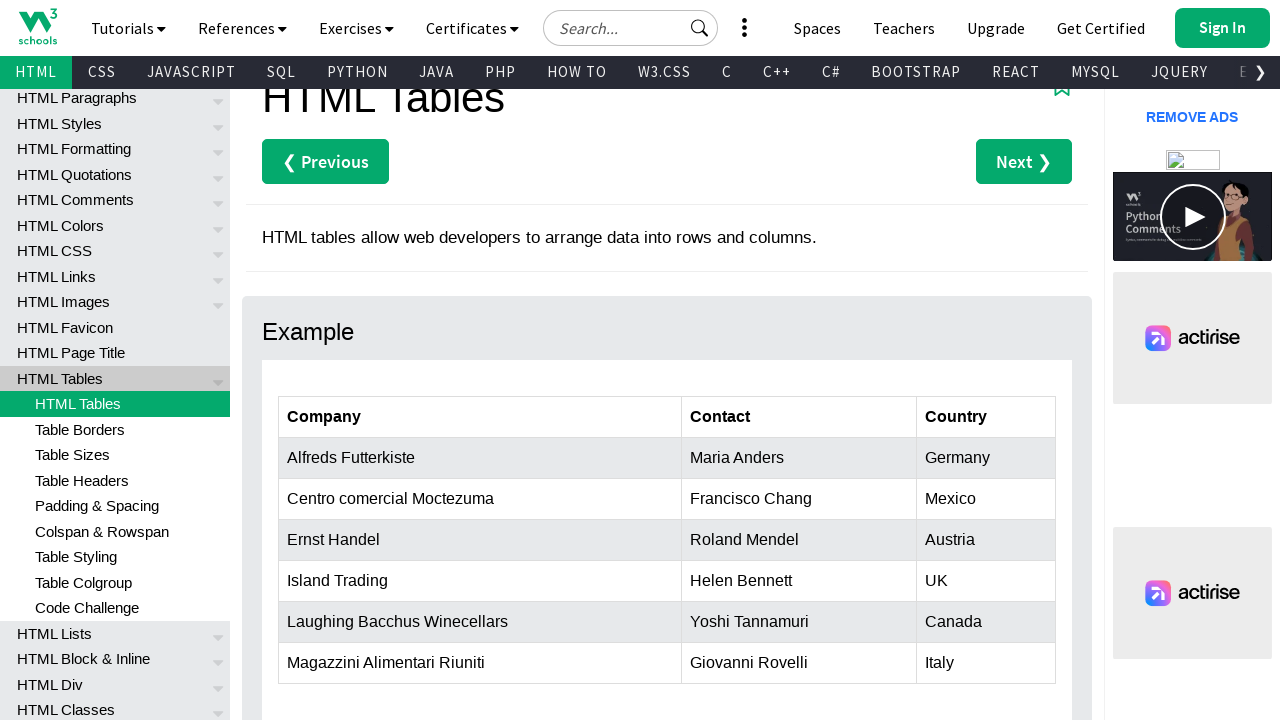

Extracted text content from cell at row 4, column 1: 'Ernst Handel'
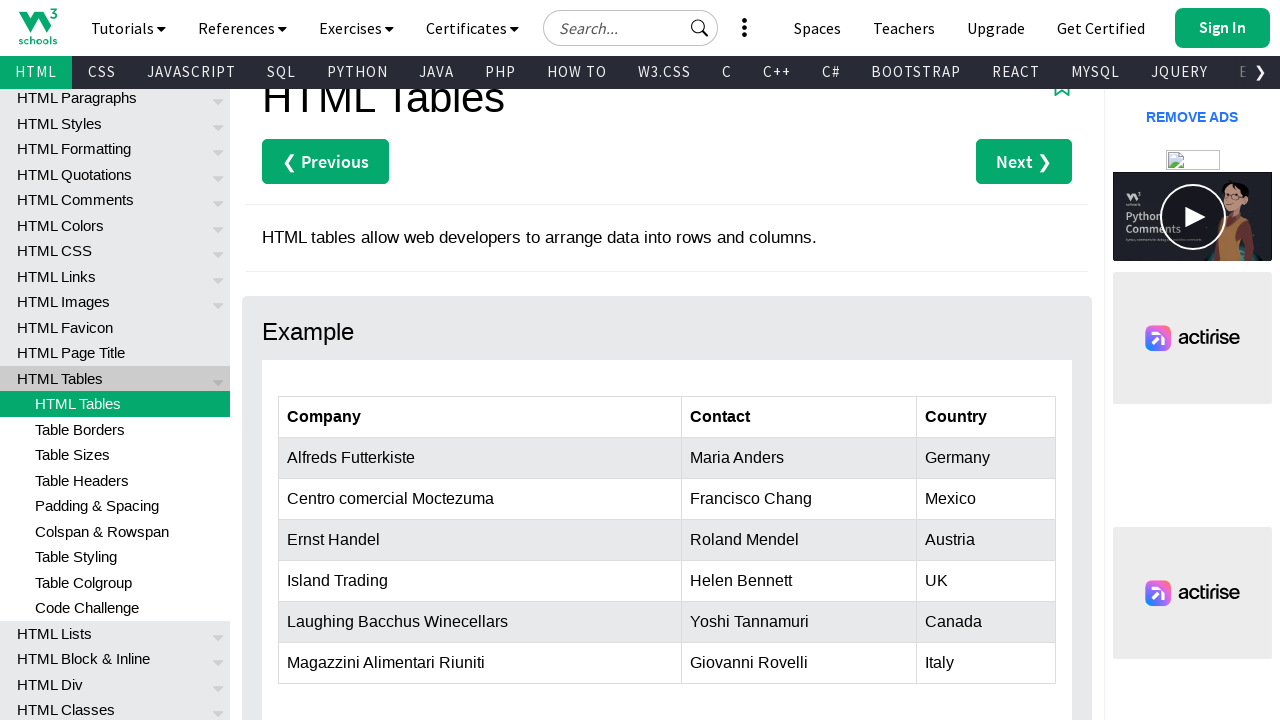

Located cell at row 4, column 2 in customers table
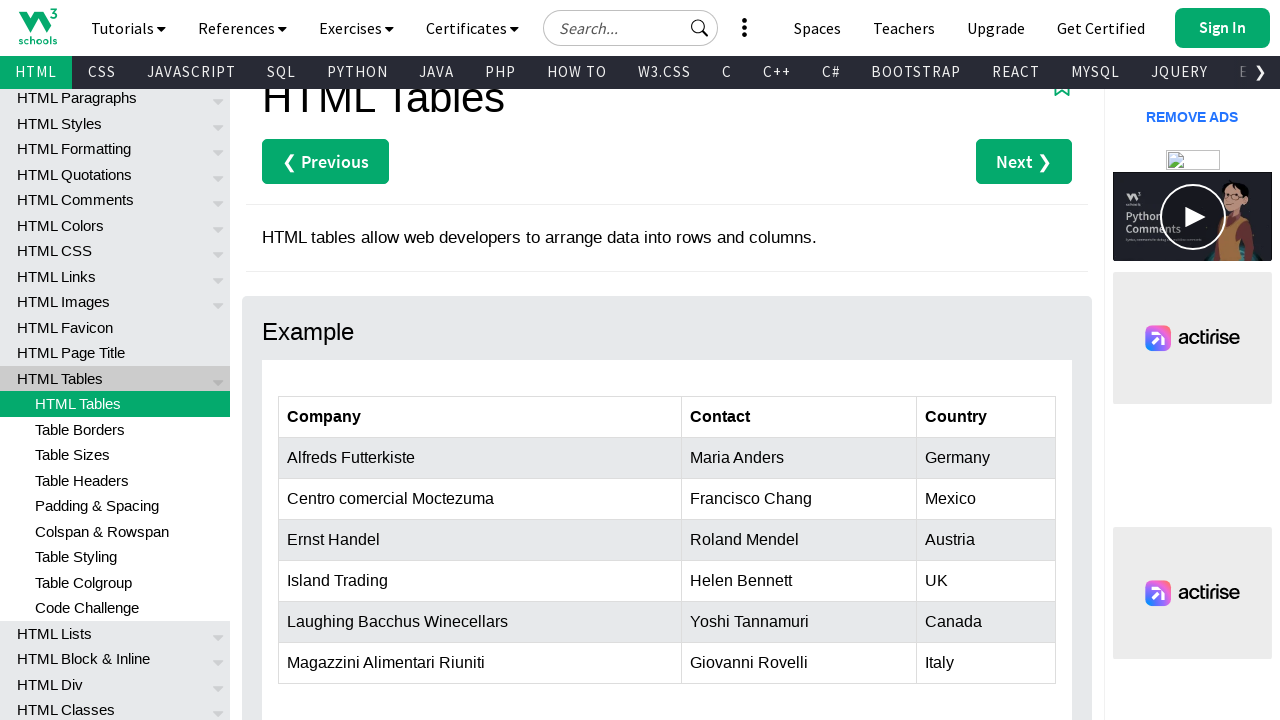

Extracted text content from cell at row 4, column 2: 'Roland Mendel'
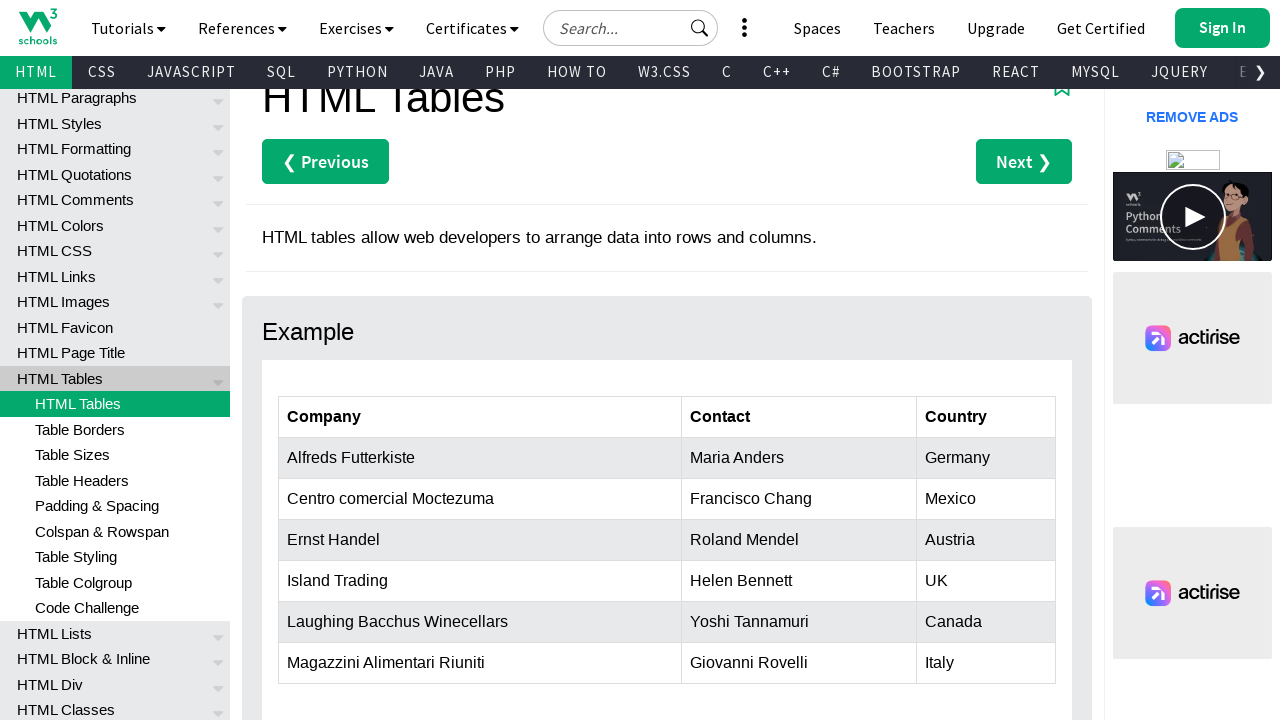

Located cell at row 4, column 3 in customers table
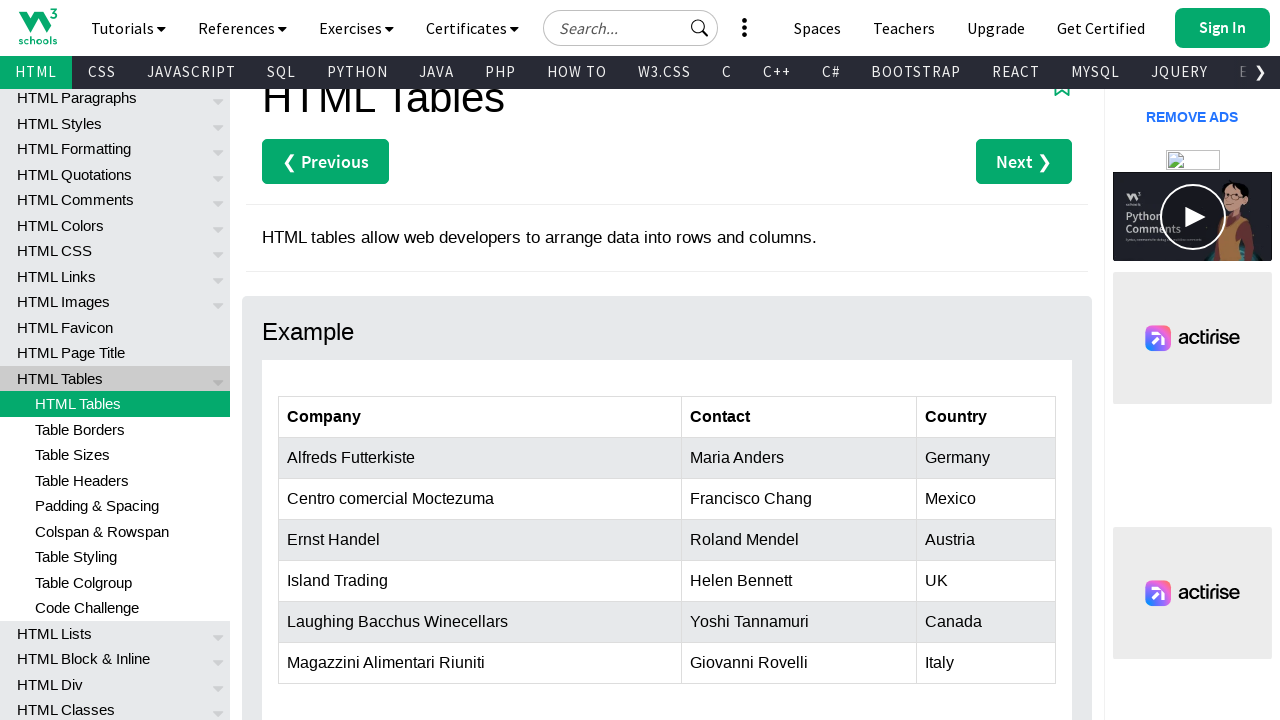

Extracted text content from cell at row 4, column 3: 'Austria'
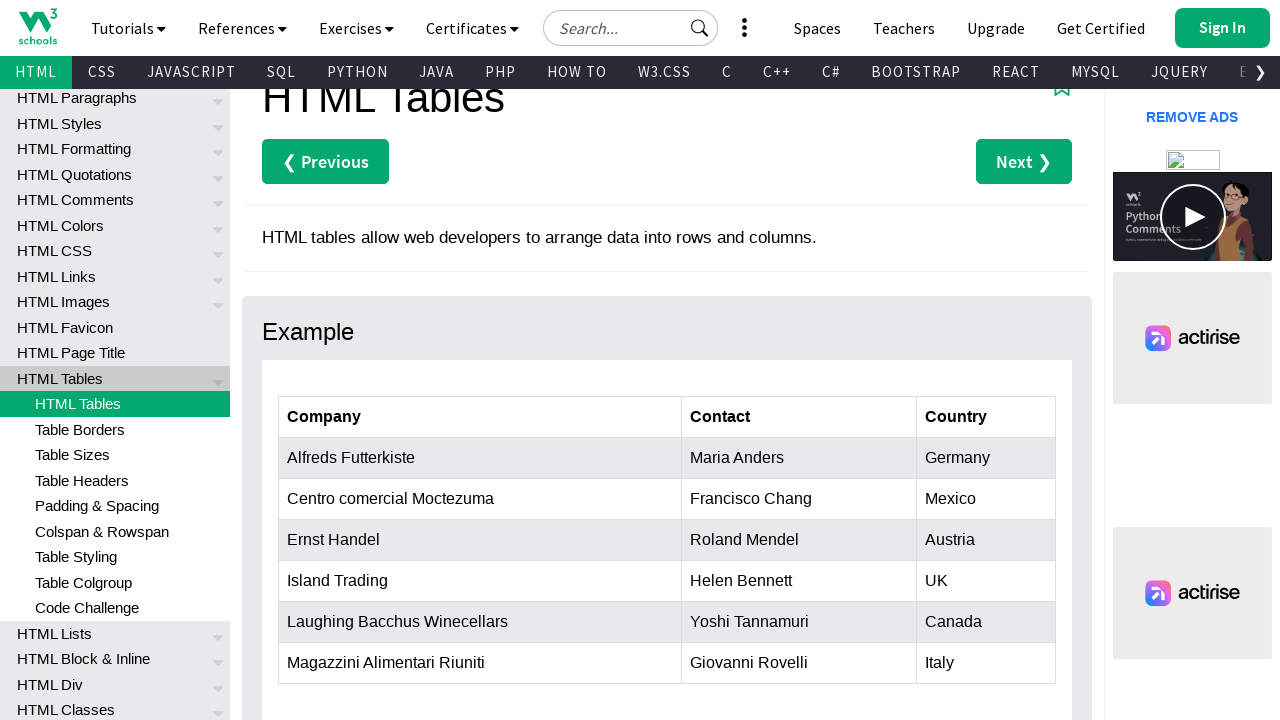

Located cell at row 5, column 1 in customers table
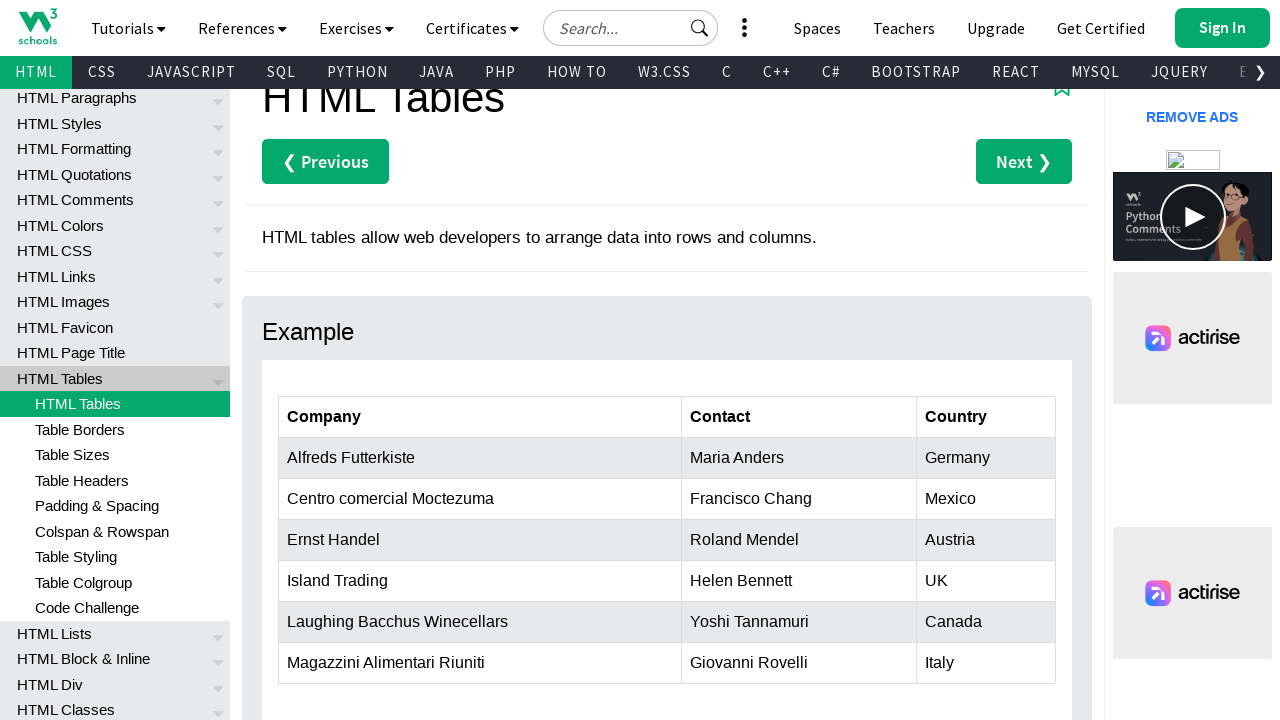

Extracted text content from cell at row 5, column 1: 'Island Trading'
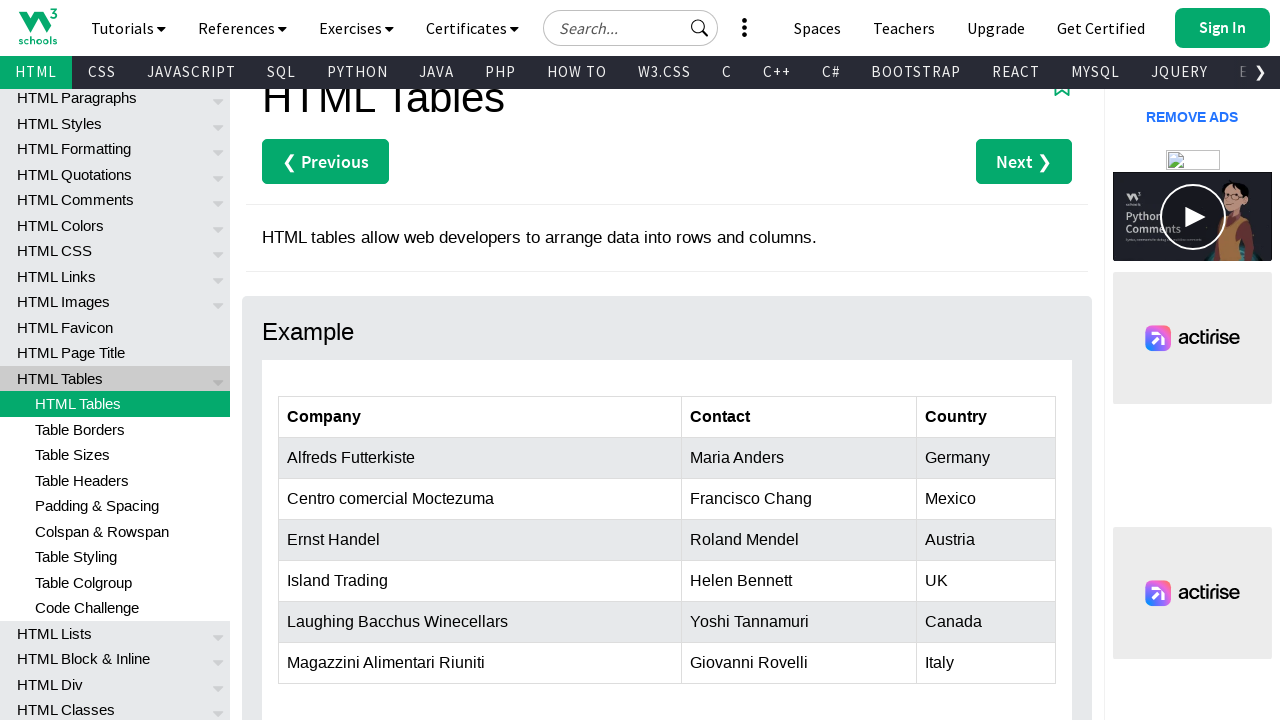

Located cell at row 5, column 2 in customers table
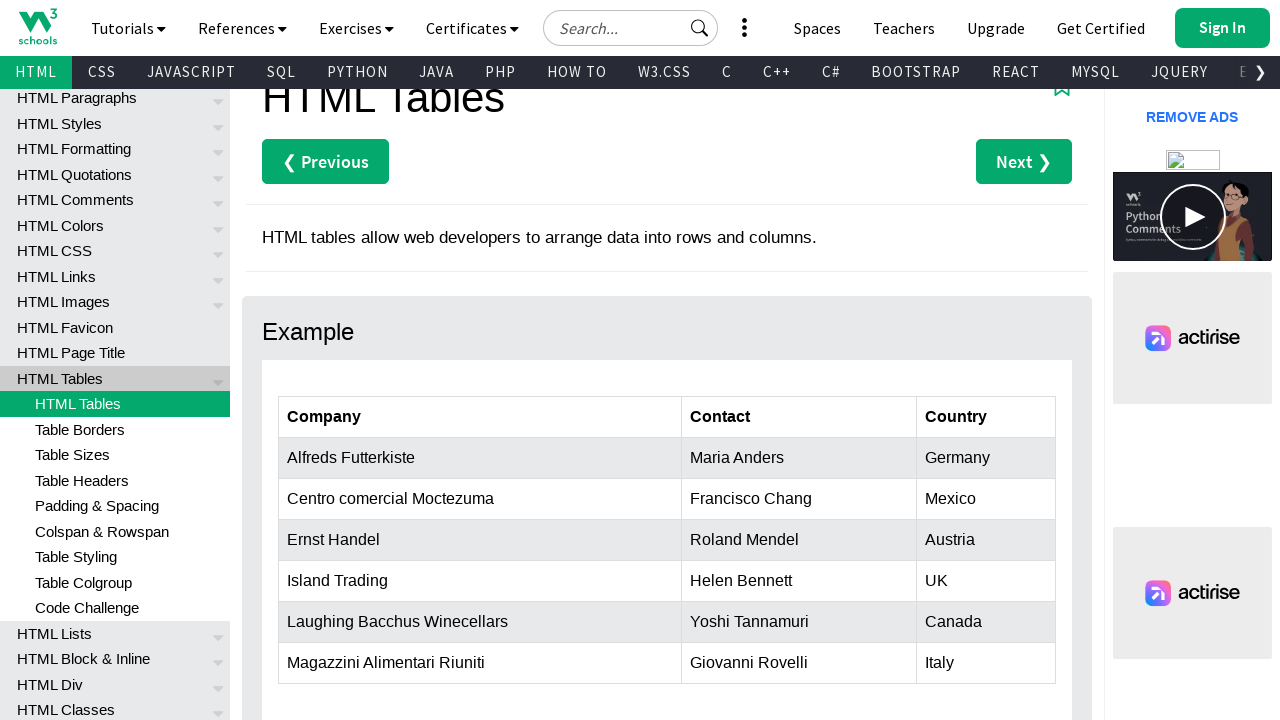

Extracted text content from cell at row 5, column 2: 'Helen Bennett'
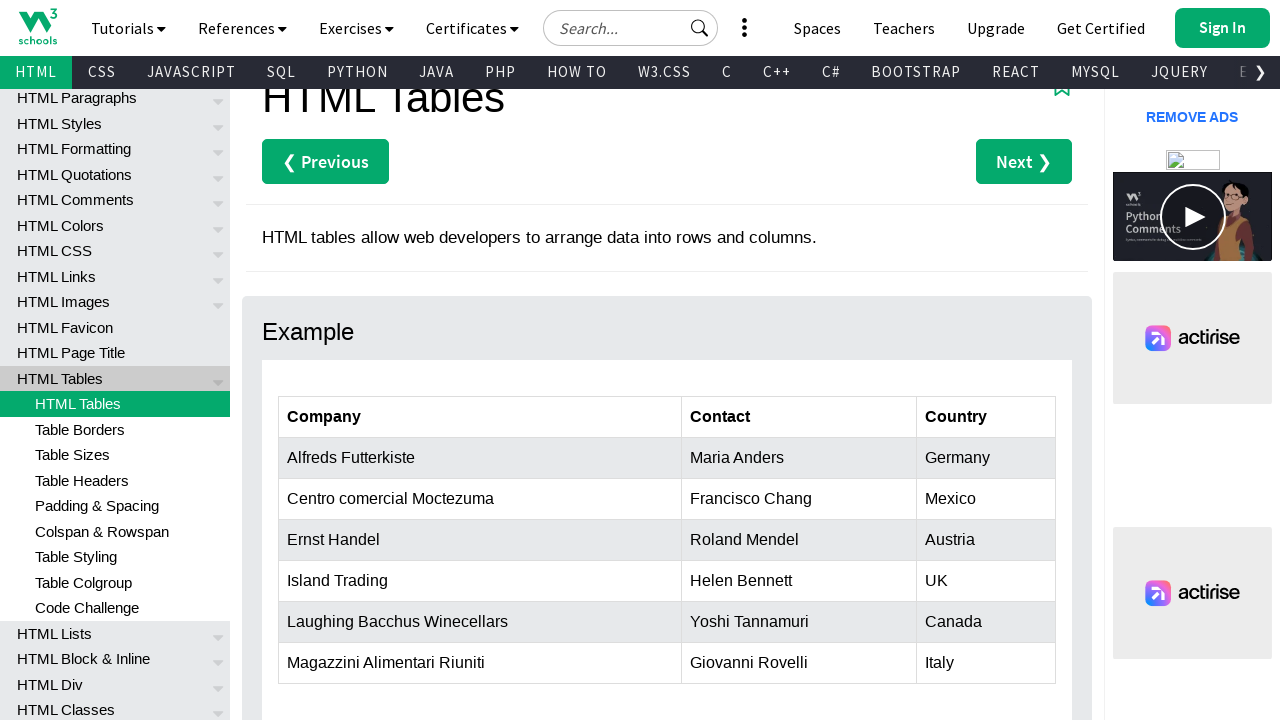

Located cell at row 5, column 3 in customers table
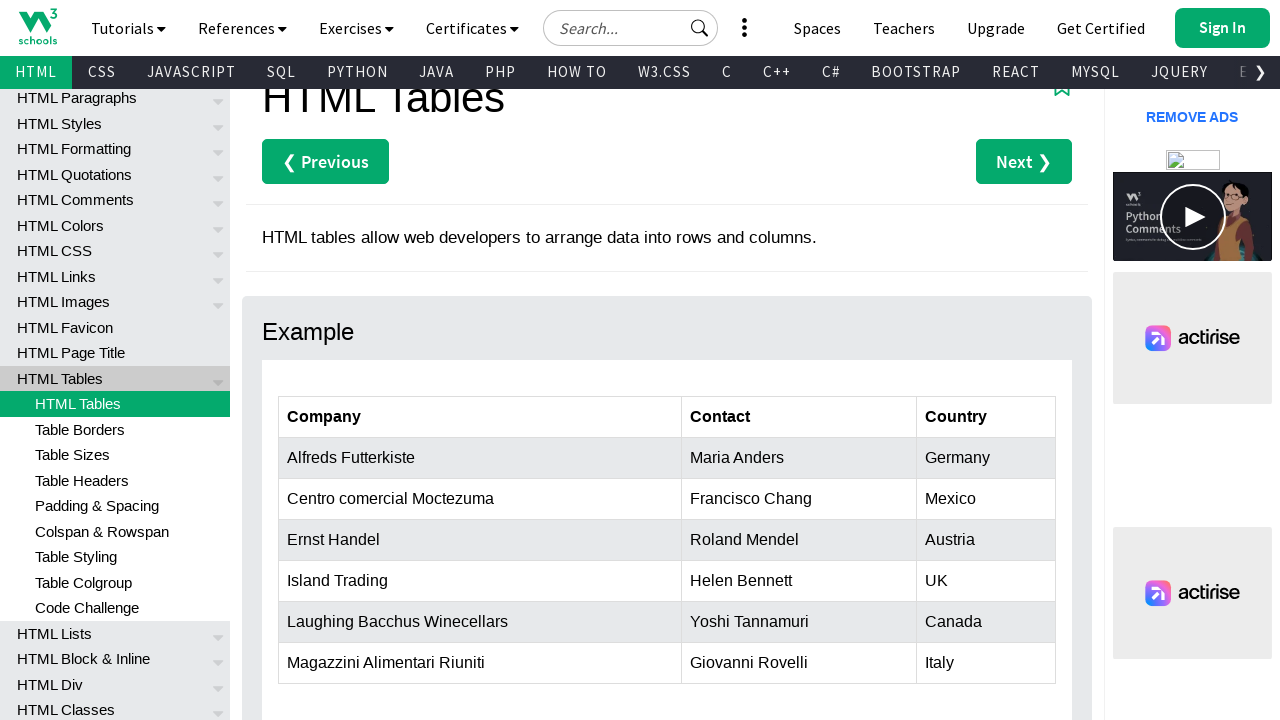

Extracted text content from cell at row 5, column 3: 'UK'
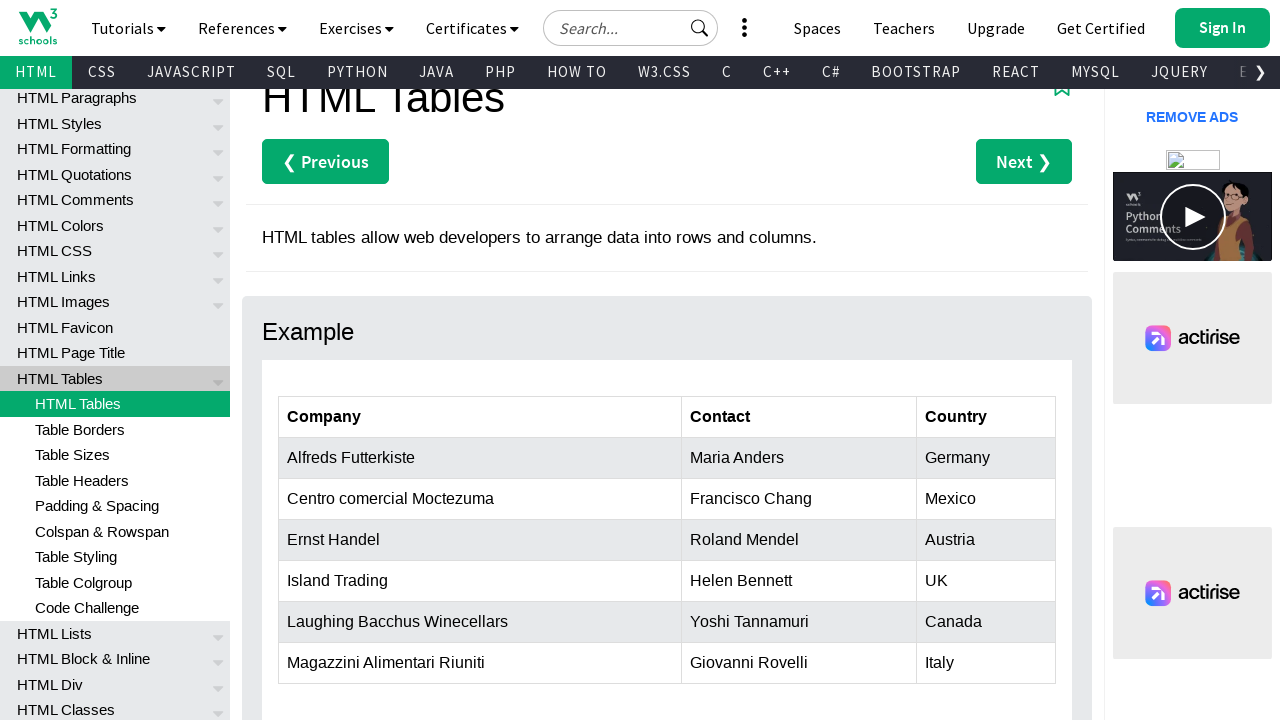

Located cell at row 6, column 1 in customers table
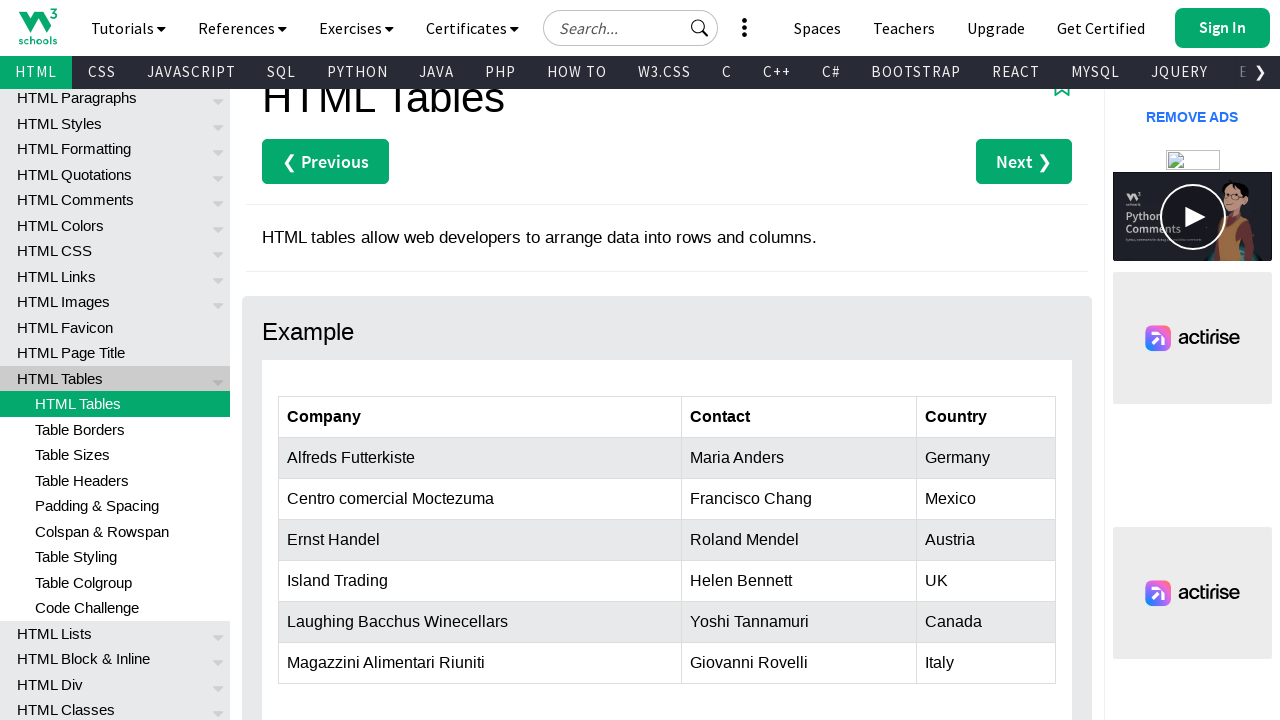

Extracted text content from cell at row 6, column 1: 'Laughing Bacchus Winecellars'
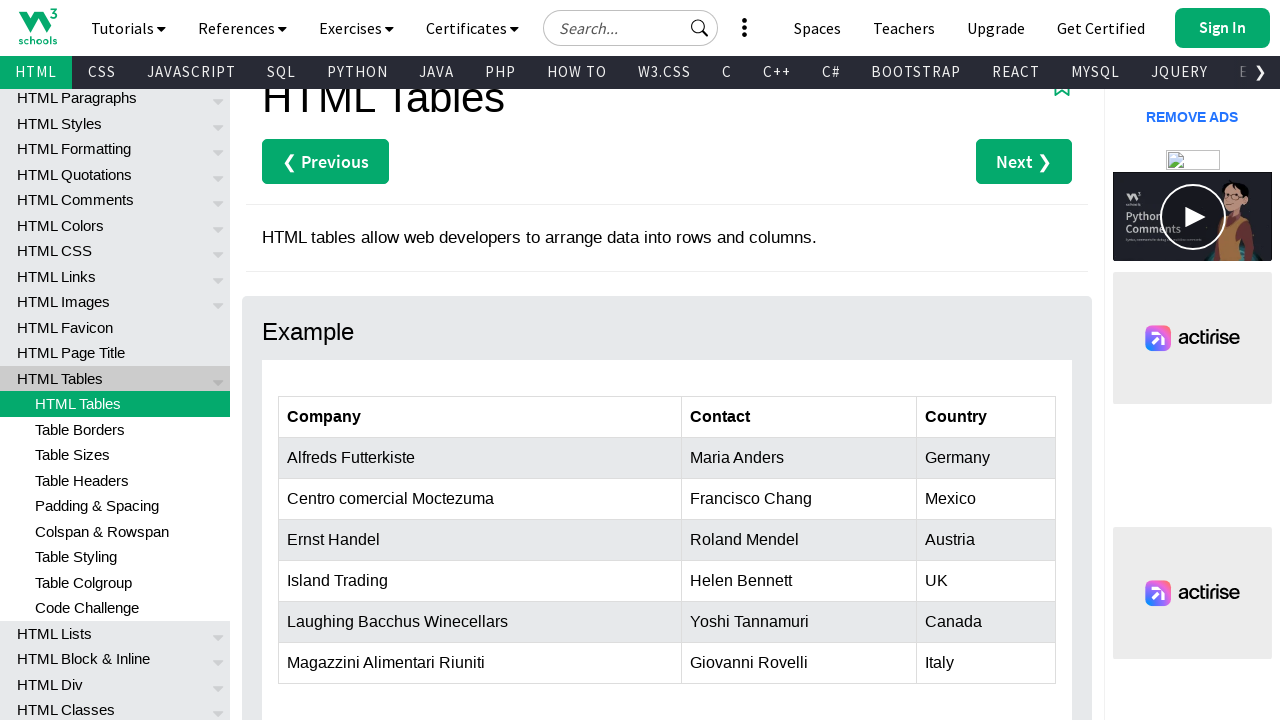

Located cell at row 6, column 2 in customers table
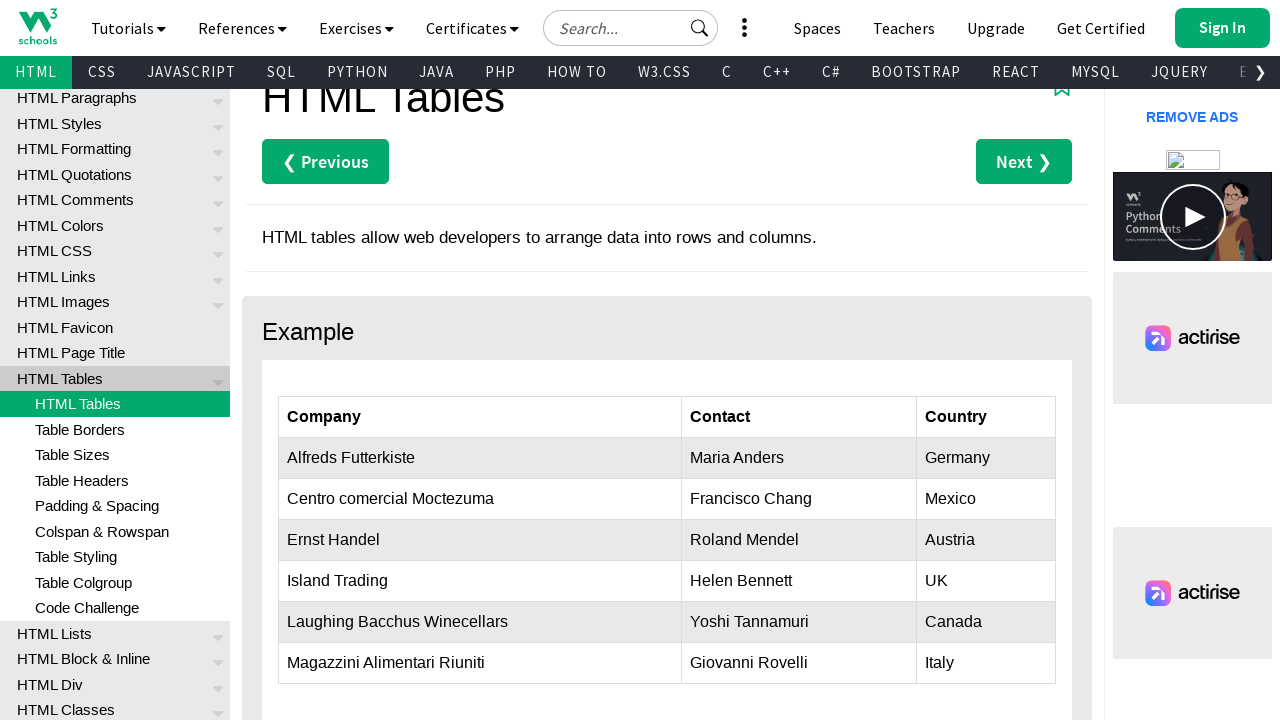

Extracted text content from cell at row 6, column 2: 'Yoshi Tannamuri'
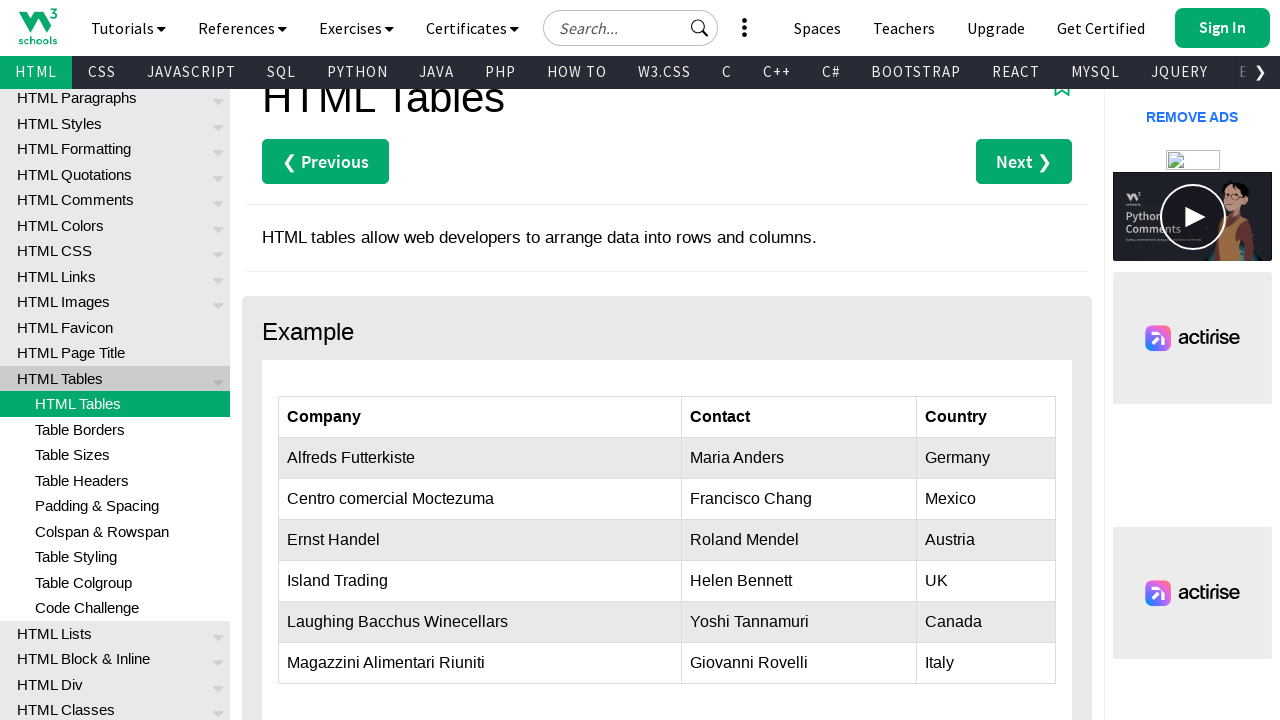

Located cell at row 6, column 3 in customers table
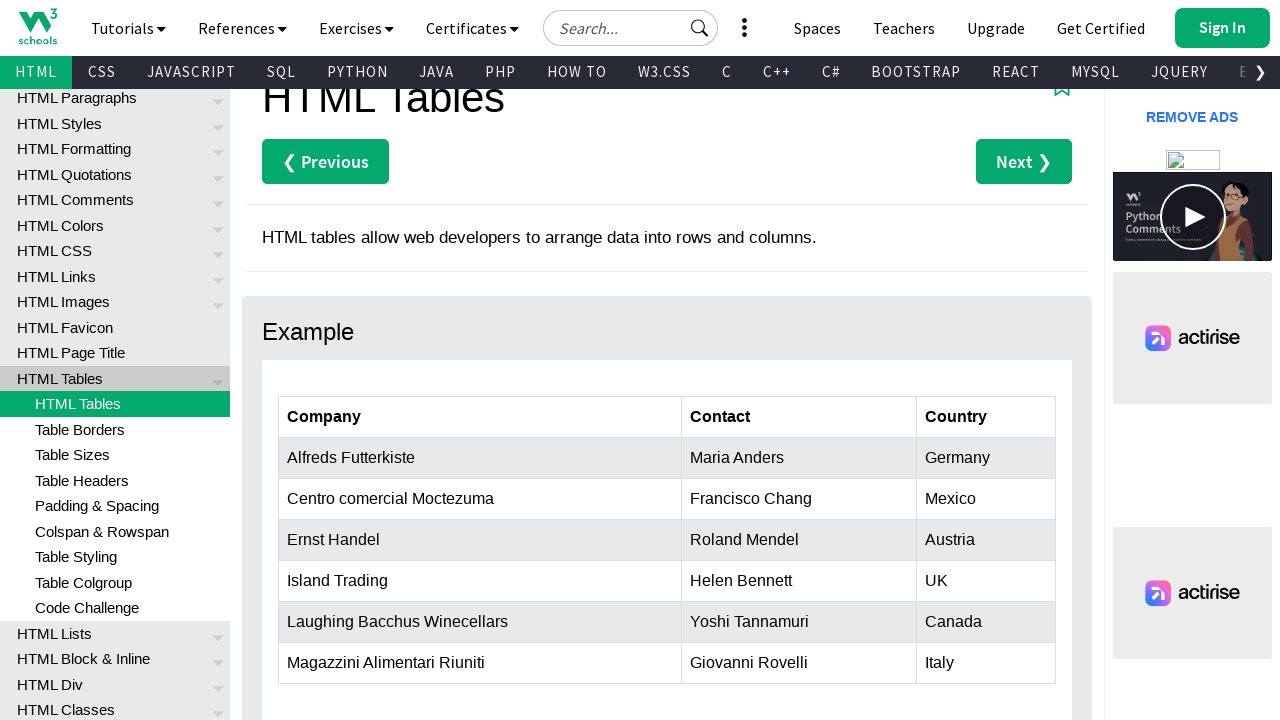

Extracted text content from cell at row 6, column 3: 'Canada'
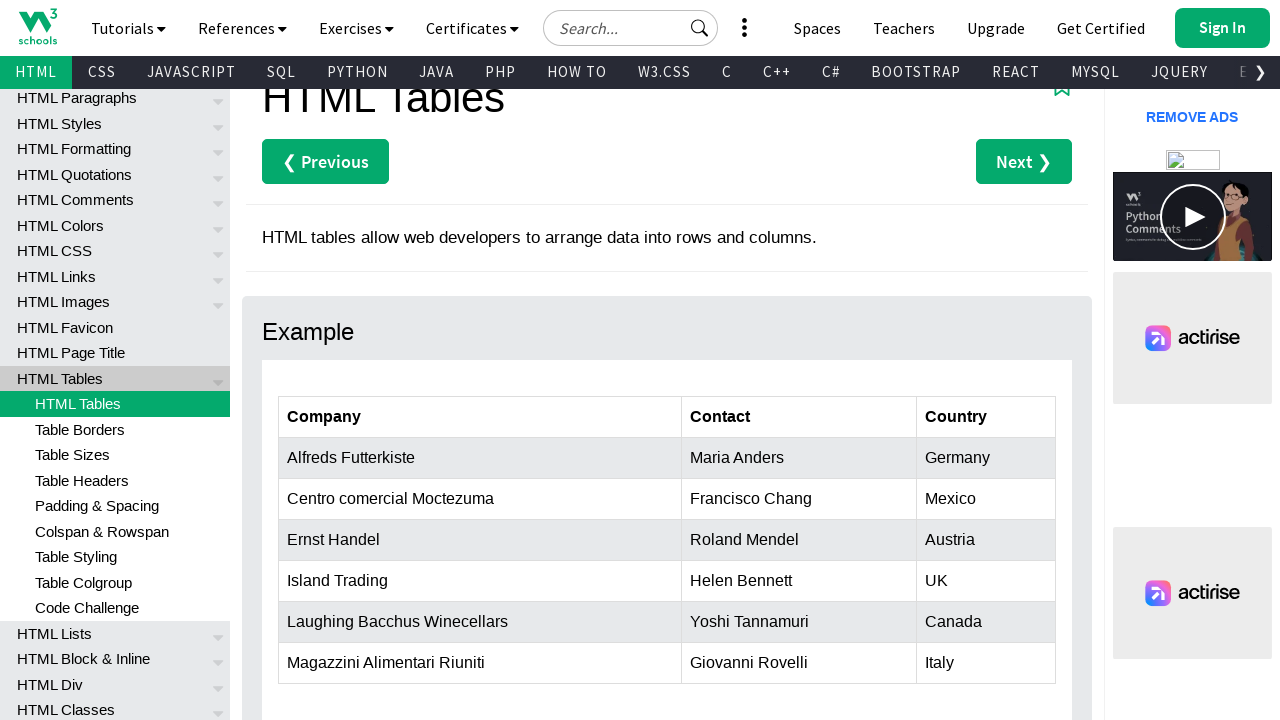

Located cell at row 7, column 1 in customers table
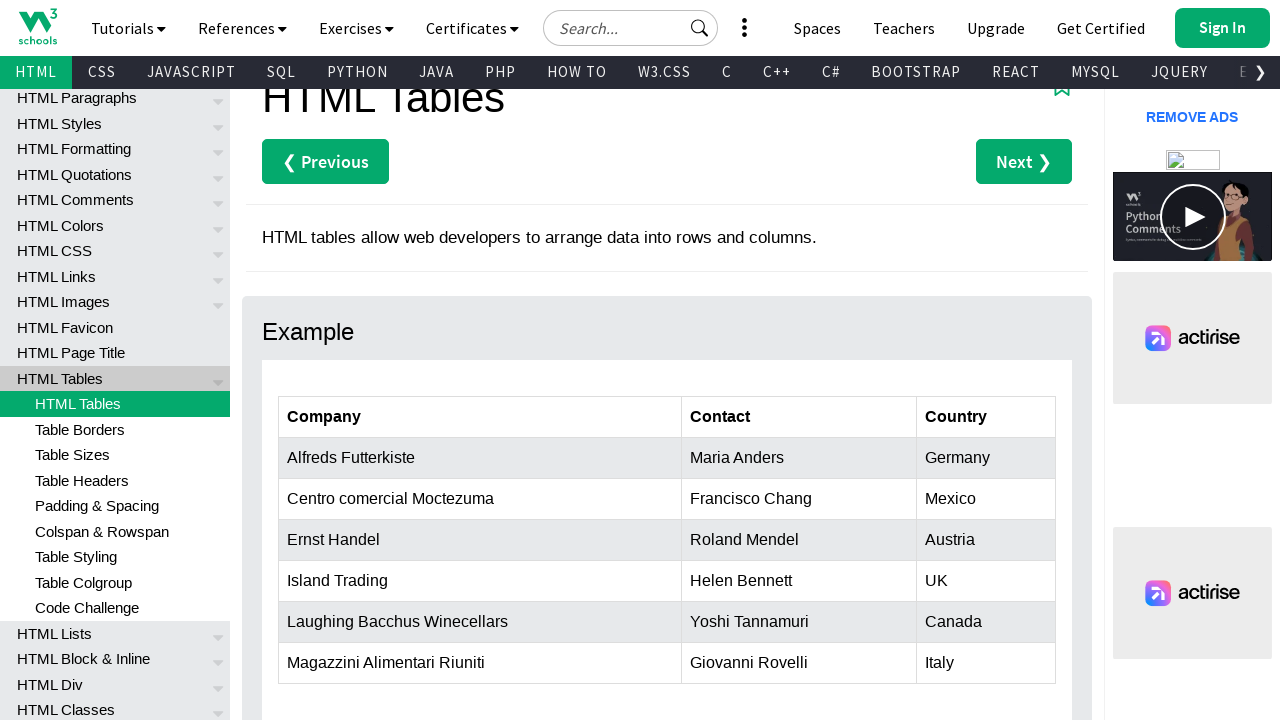

Extracted text content from cell at row 7, column 1: 'Magazzini Alimentari Riuniti'
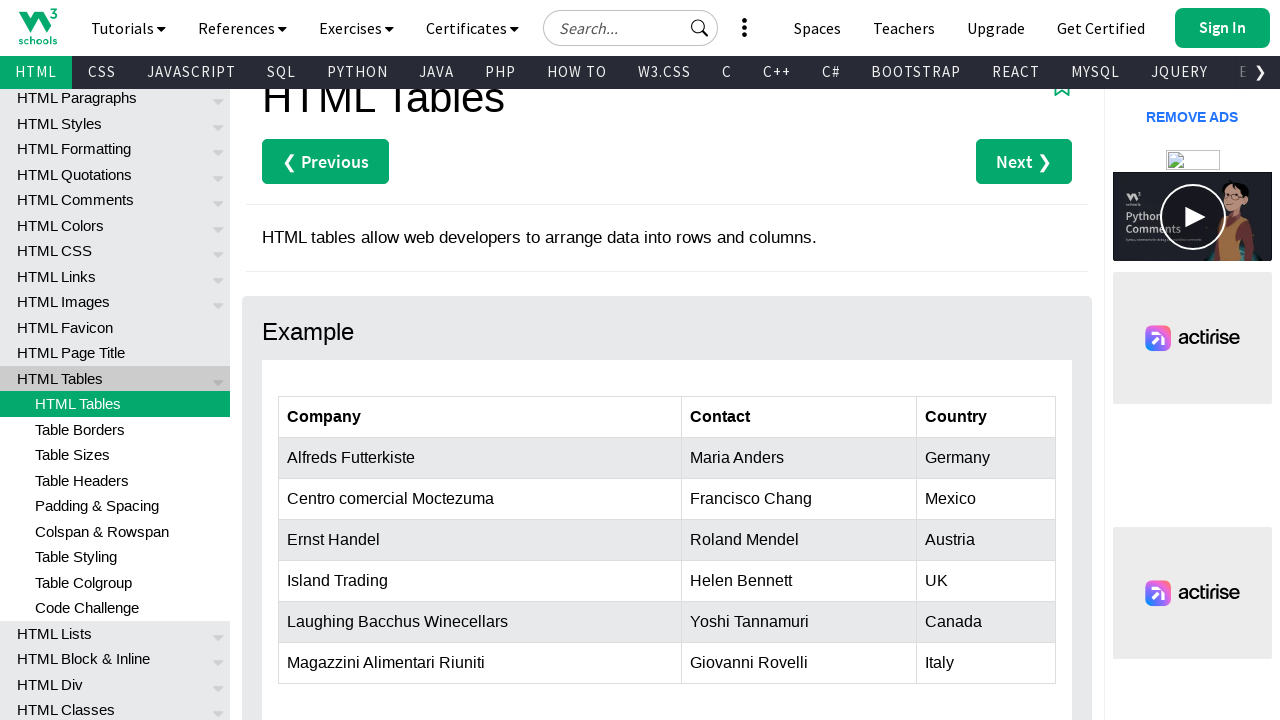

Located cell at row 7, column 2 in customers table
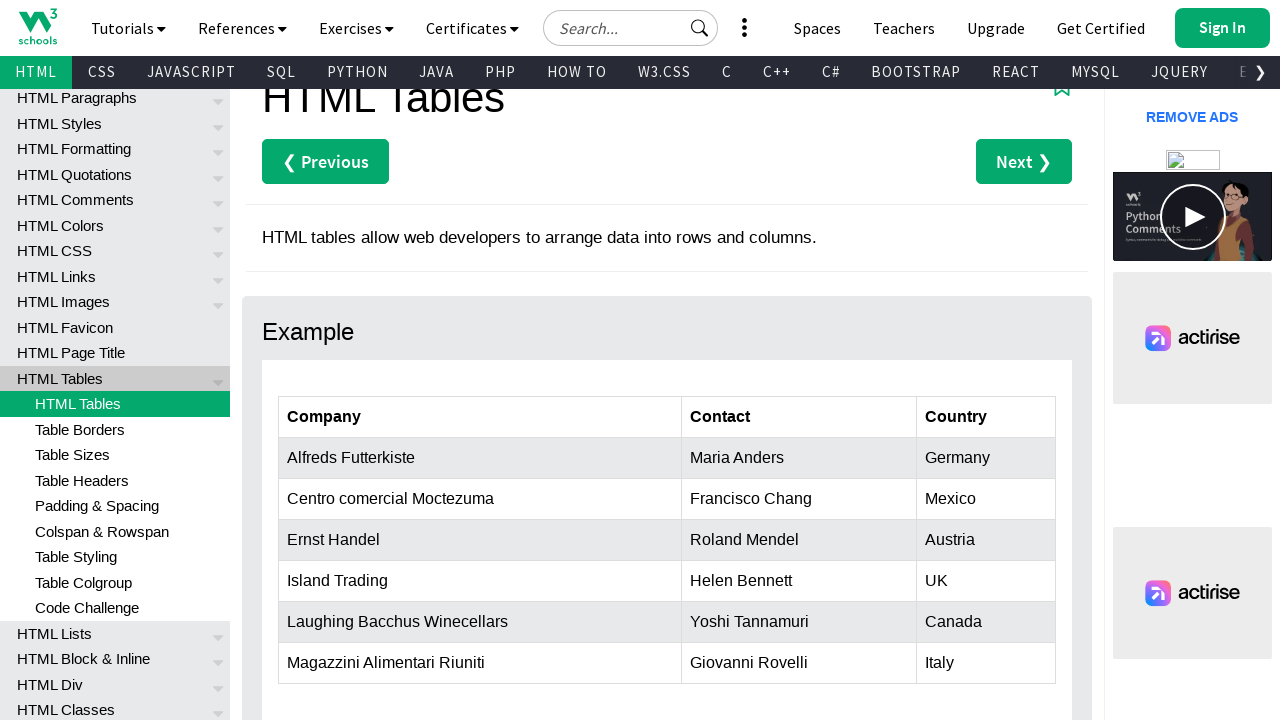

Extracted text content from cell at row 7, column 2: 'Giovanni Rovelli'
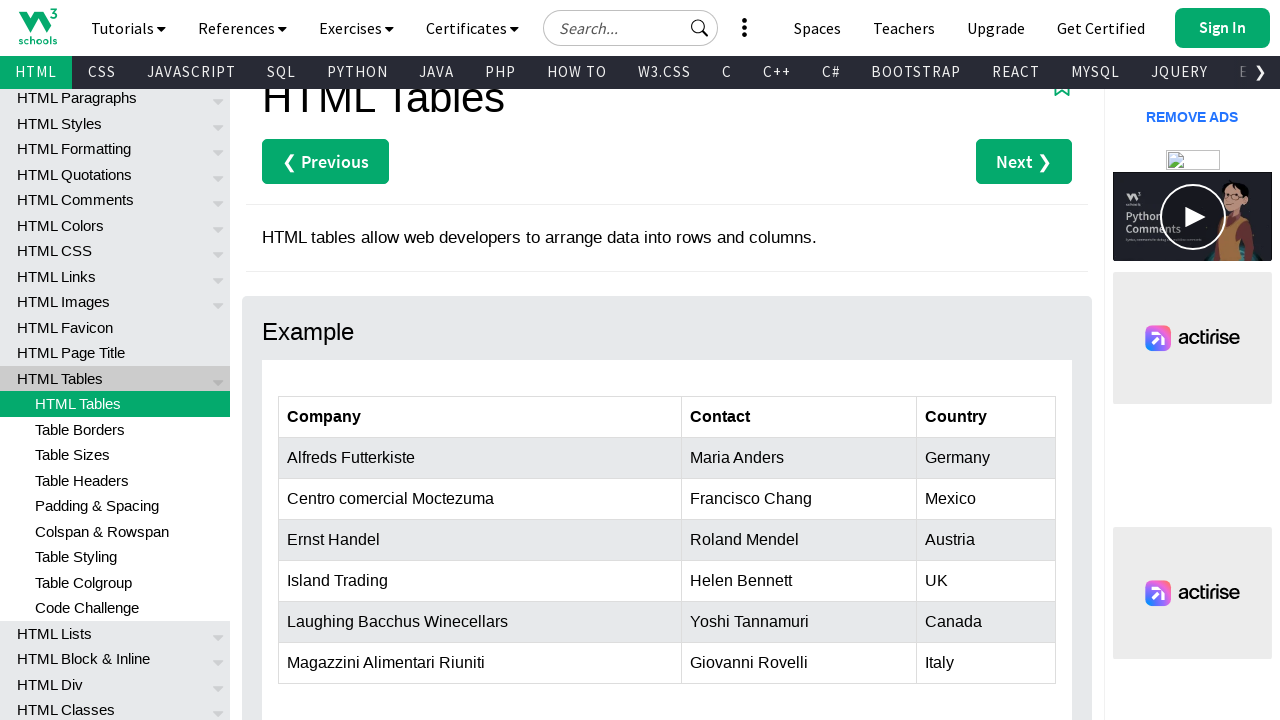

Located cell at row 7, column 3 in customers table
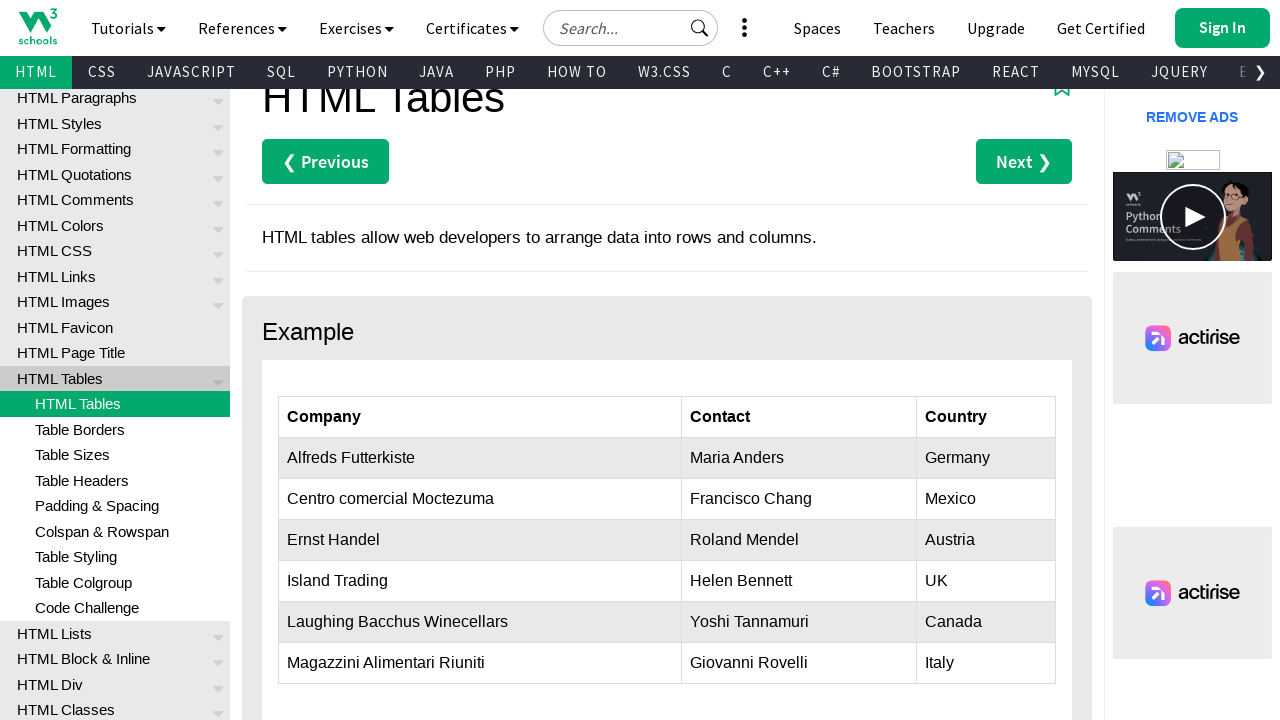

Extracted text content from cell at row 7, column 3: 'Italy'
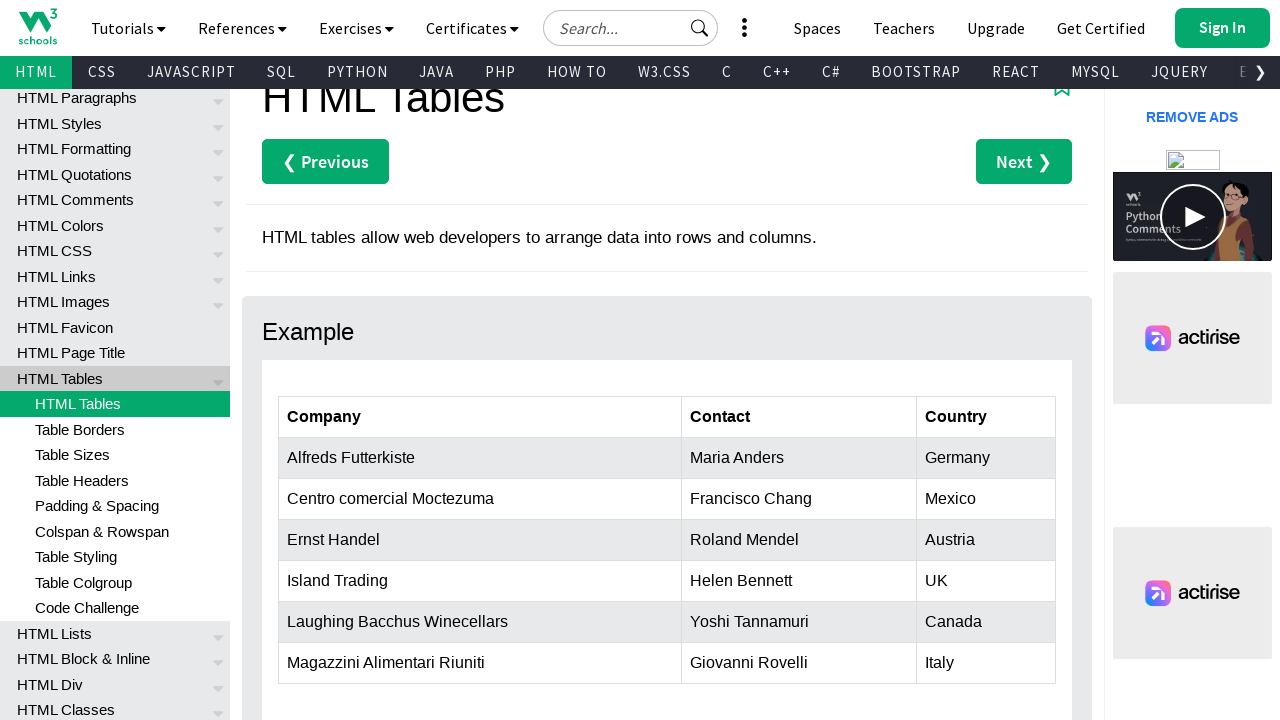

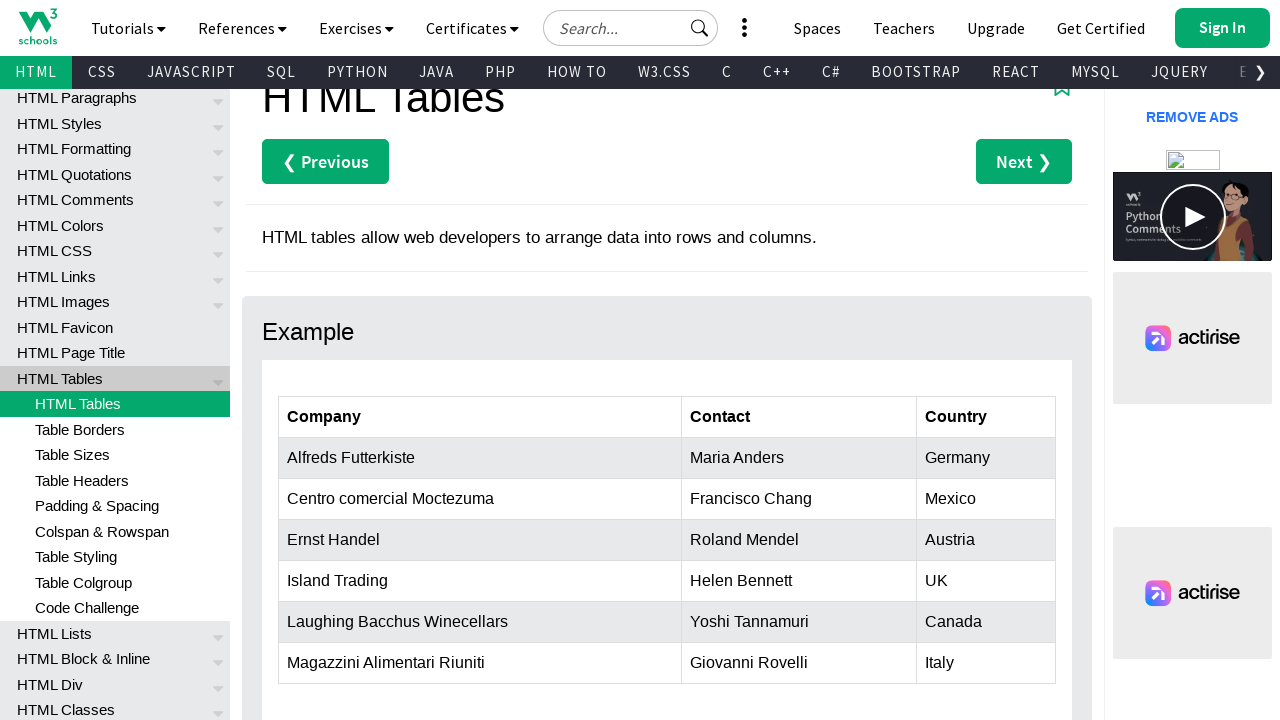